Tests the web tables functionality on DemoQA by navigating to the Web Tables section, creating multiple new records with dynamic data, and then deleting all created records

Starting URL: https://demoqa.com/

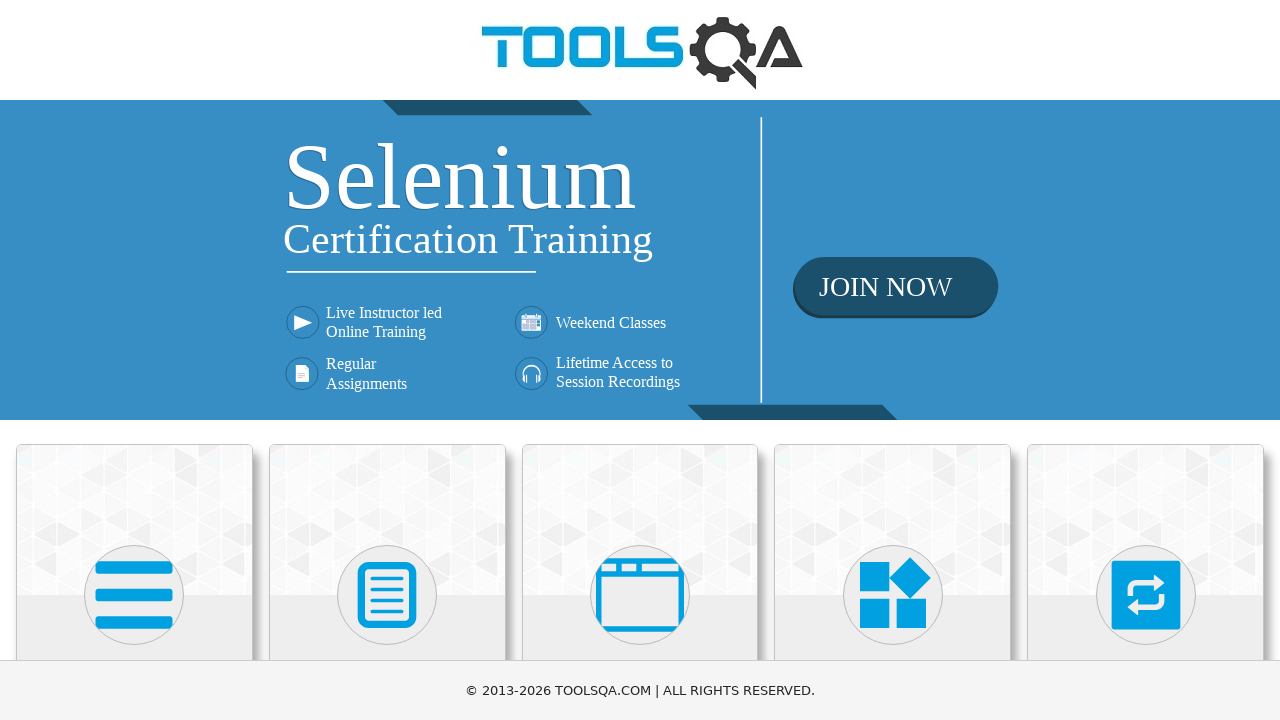

Located Elements section
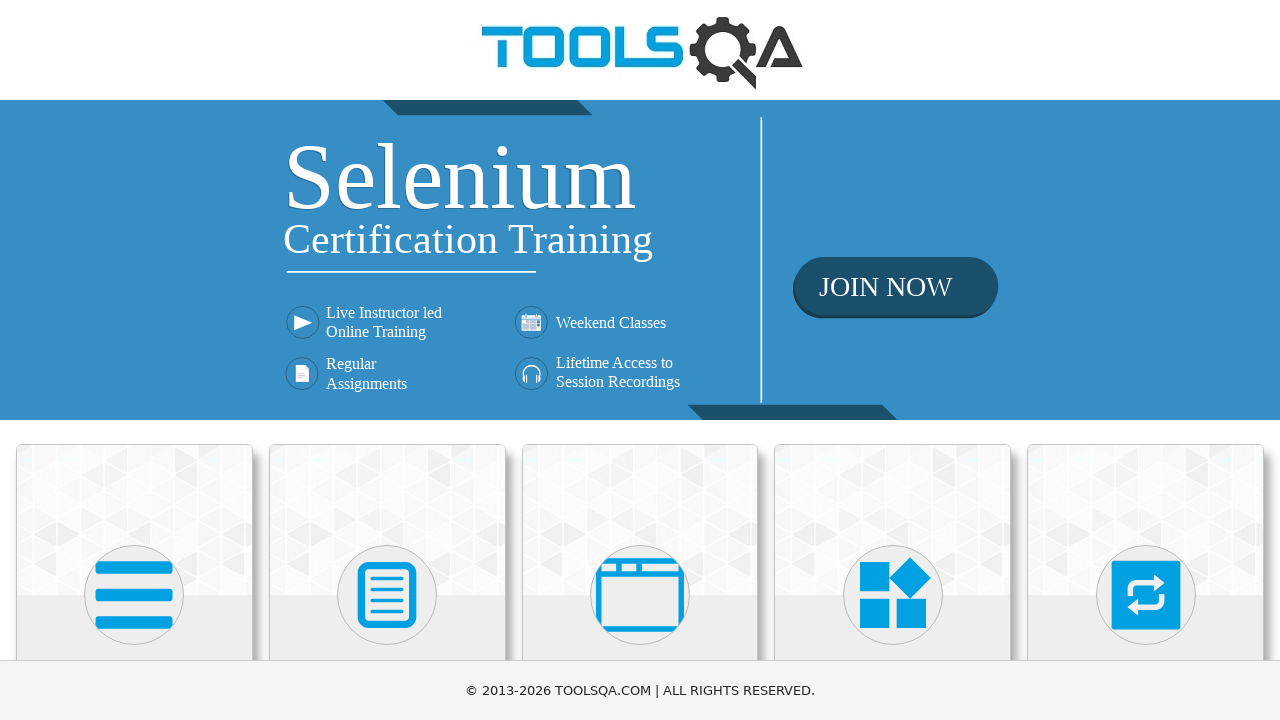

Scrolled Elements section into view
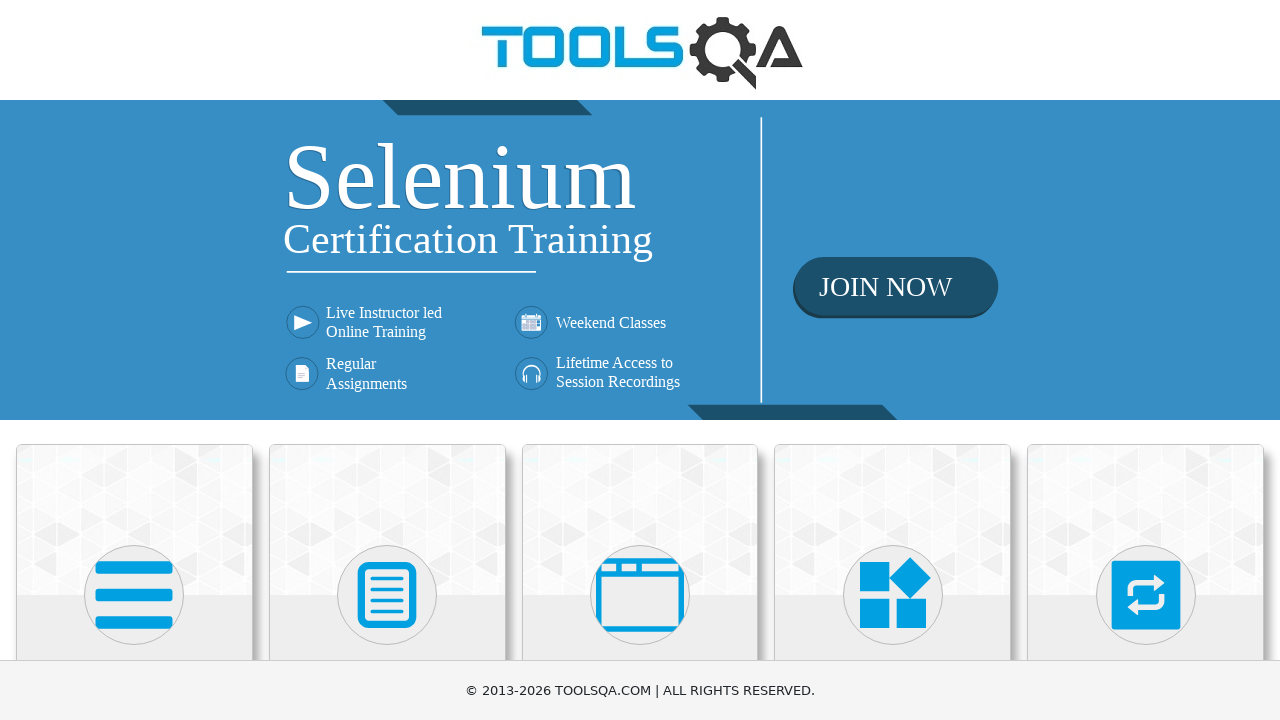

Clicked on Elements section at (134, 360) on xpath=//h5[text()='Elements']
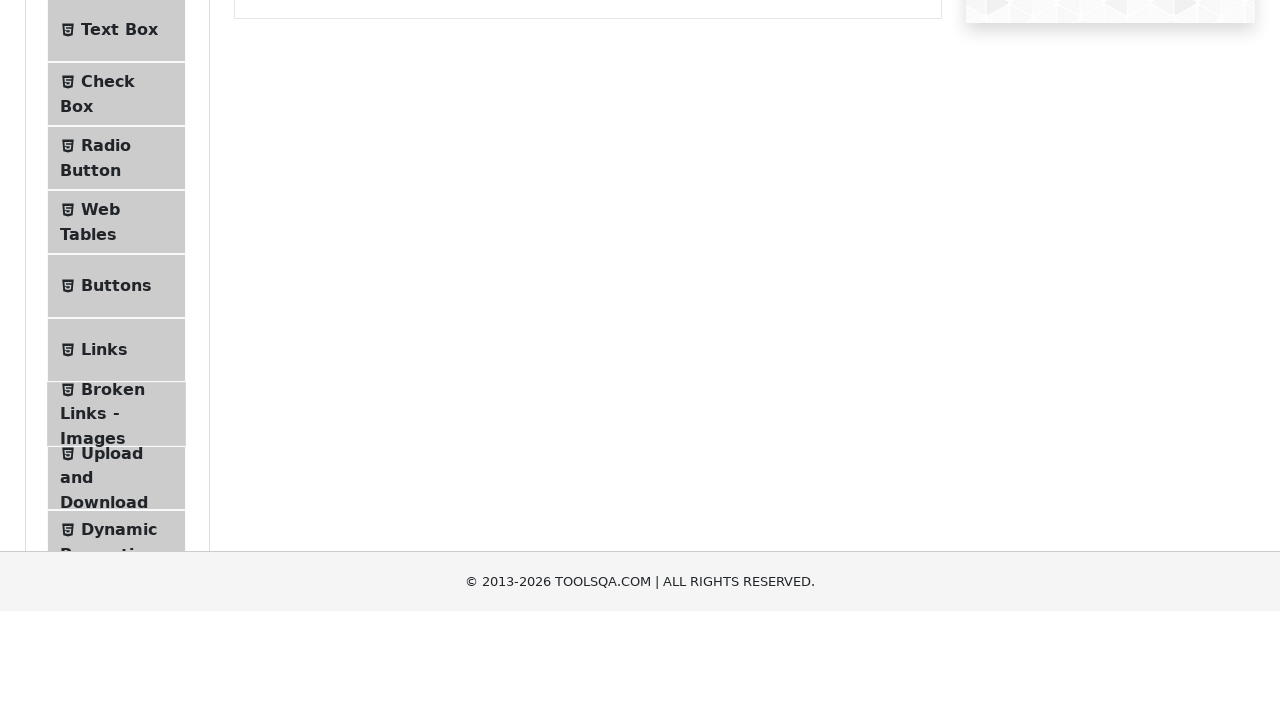

Clicked on Web Tables submenu at (100, 440) on xpath=//span[text()='Web Tables']
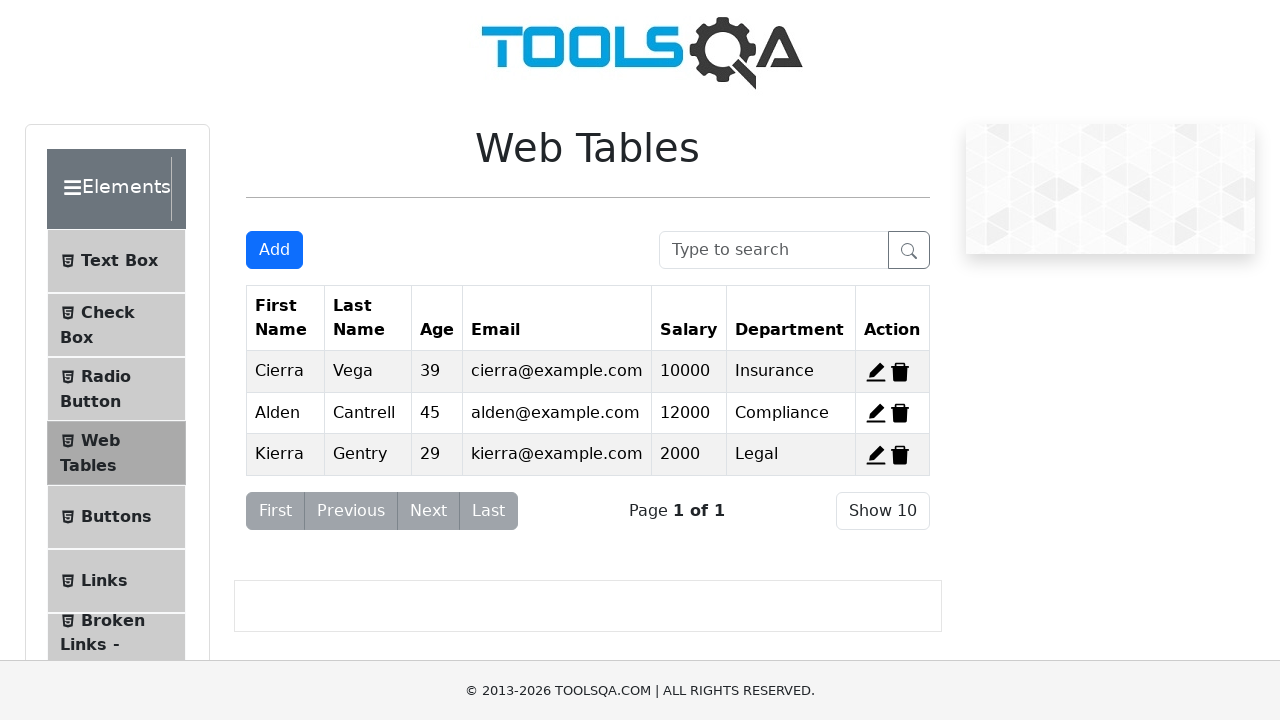

Clicked Add button to create record 1 at (274, 250) on #addNewRecordButton
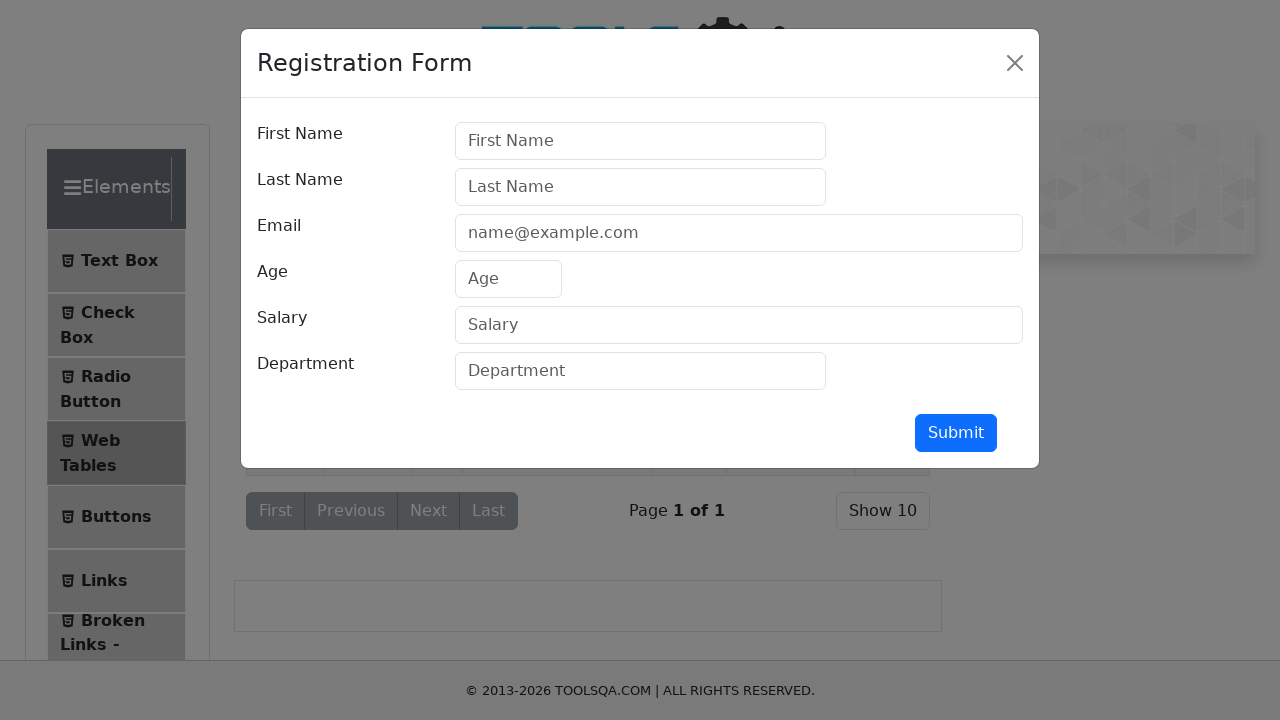

Filled firstName field with 'User1' on #firstName
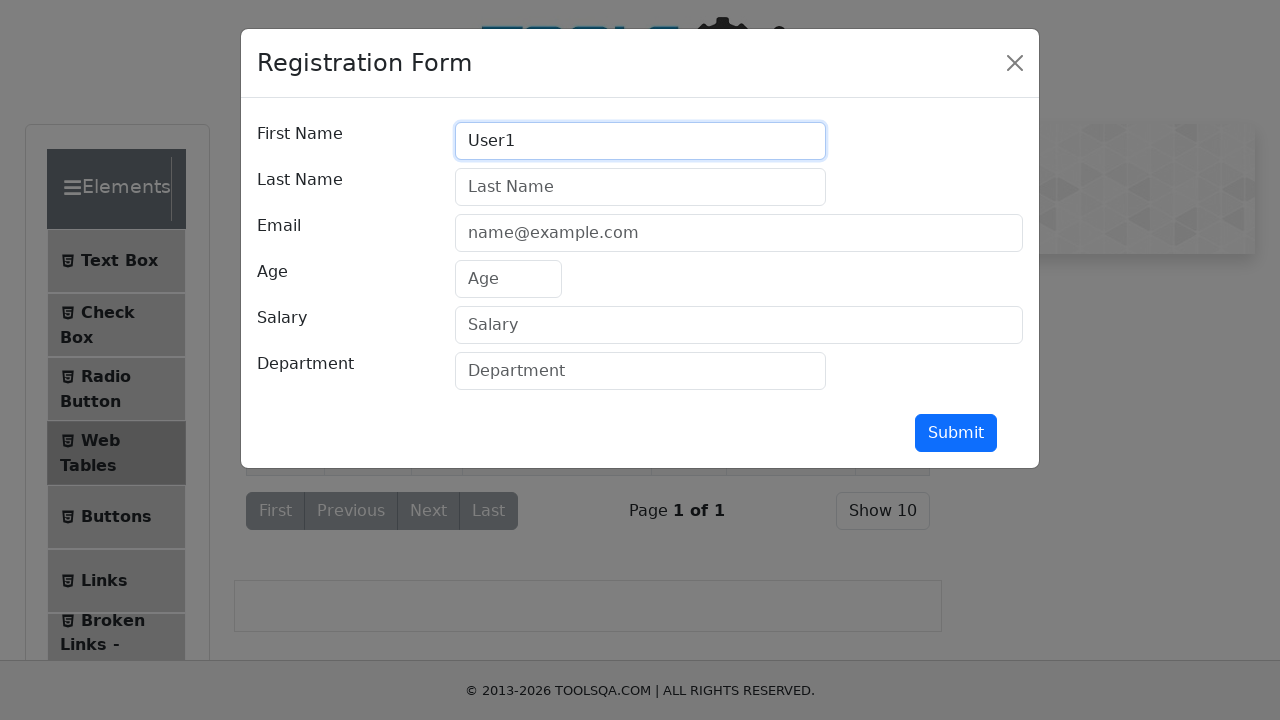

Filled lastName field with 'Test1' on #lastName
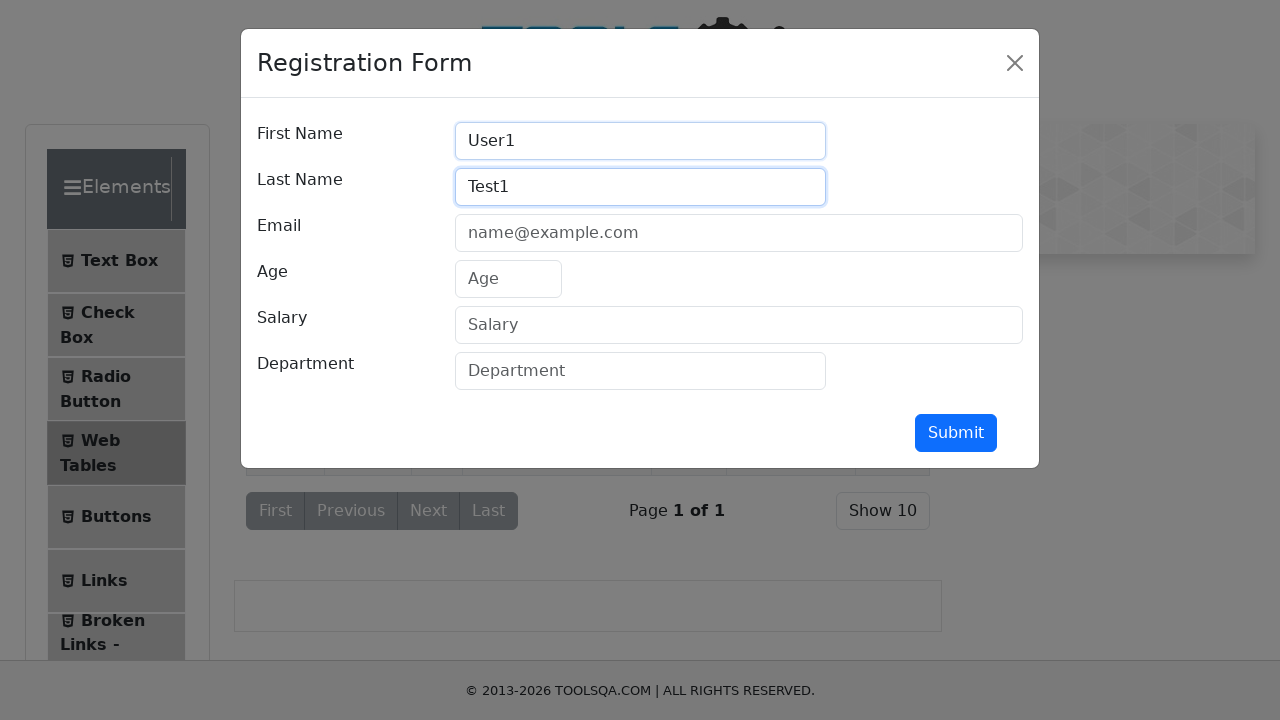

Filled userEmail field with 'user1@example.com' on #userEmail
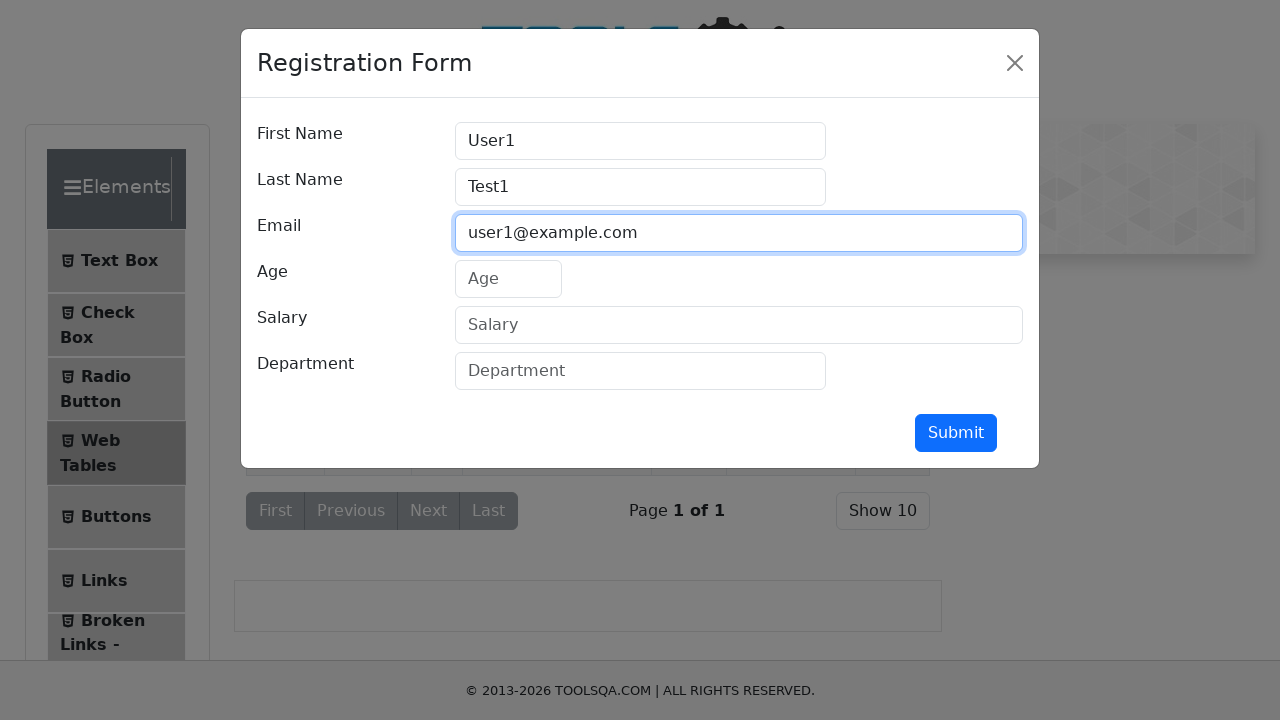

Filled age field with '21' on #age
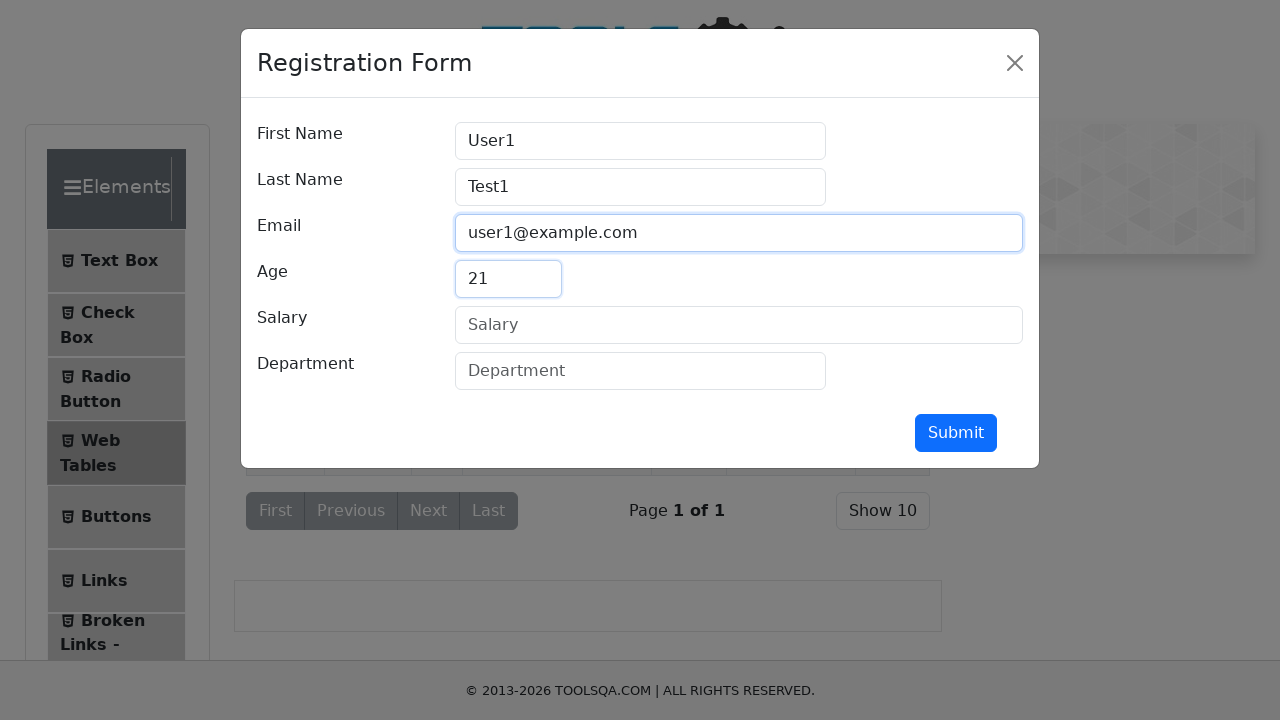

Filled salary field with '41000' on #salary
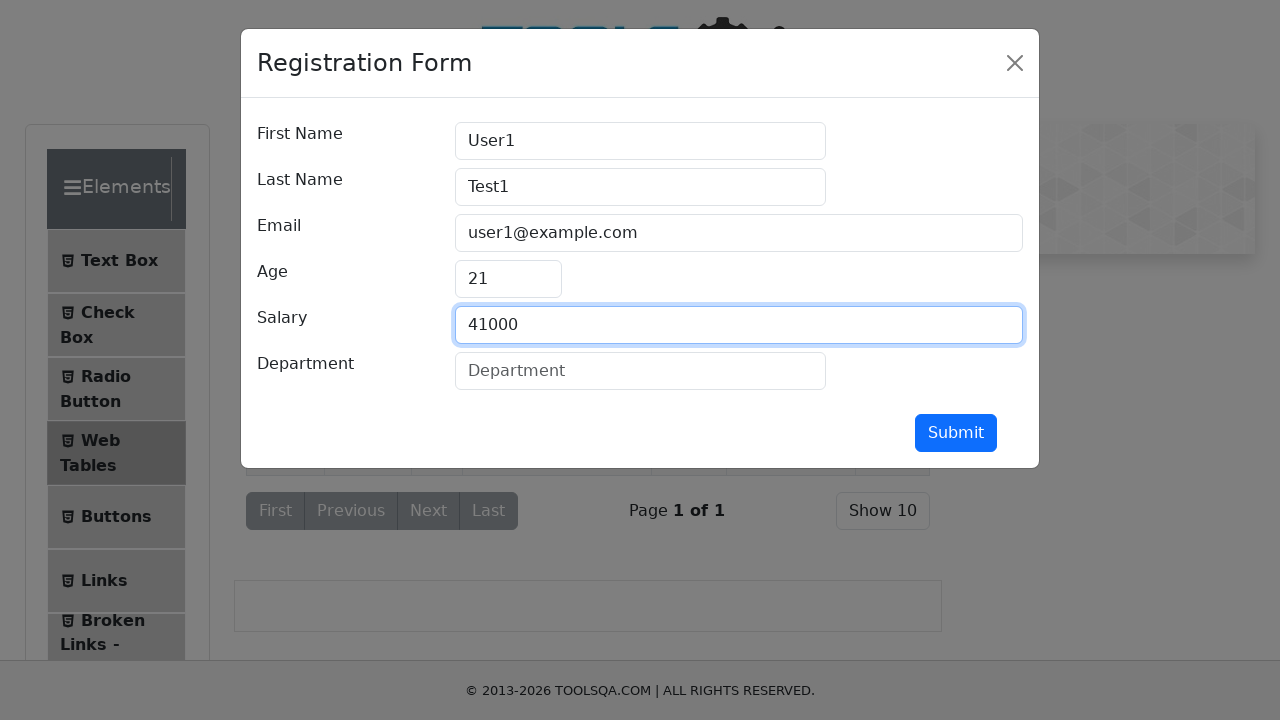

Filled department field with 'Department1' on #department
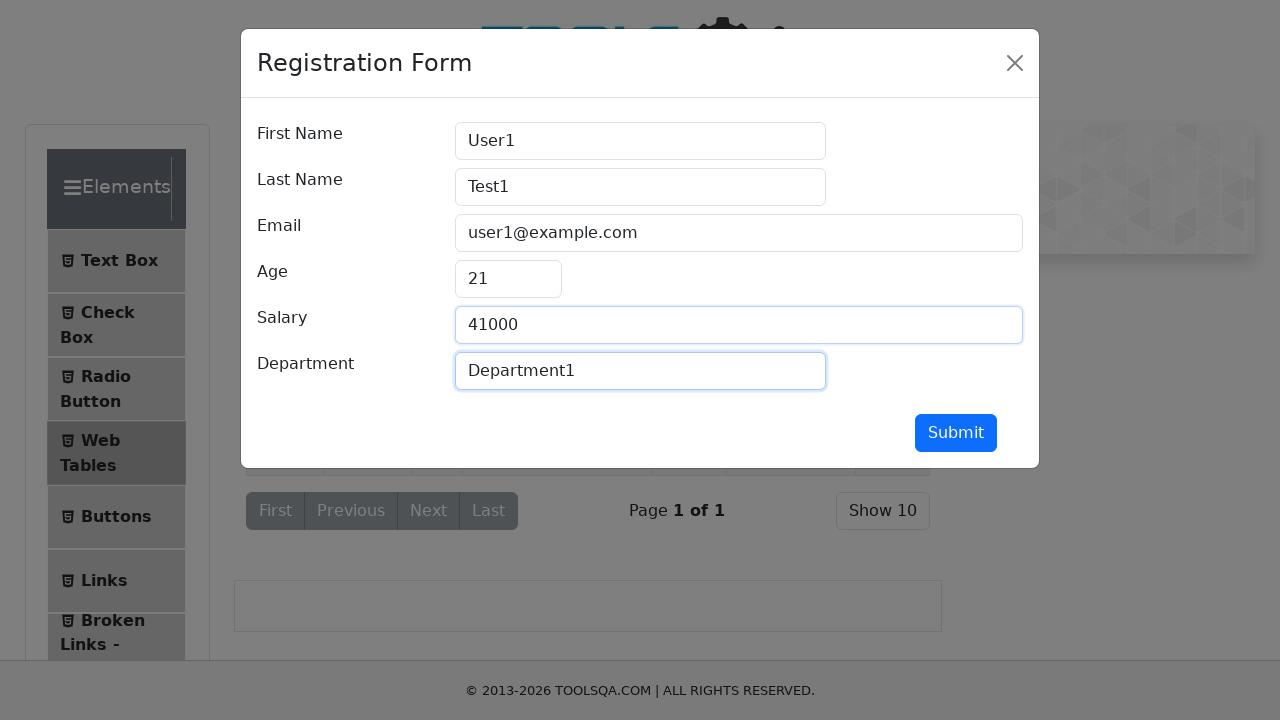

Submitted form for record 1 at (956, 433) on #submit
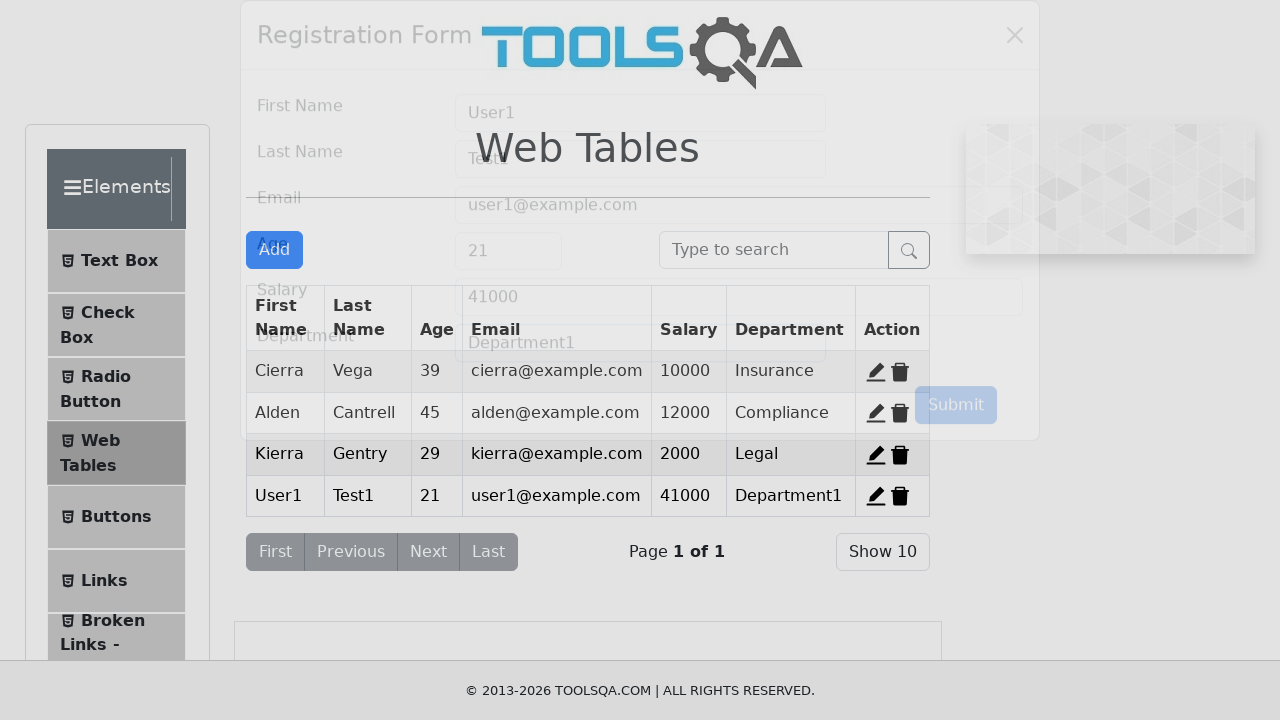

Clicked Add button to create record 2 at (274, 250) on #addNewRecordButton
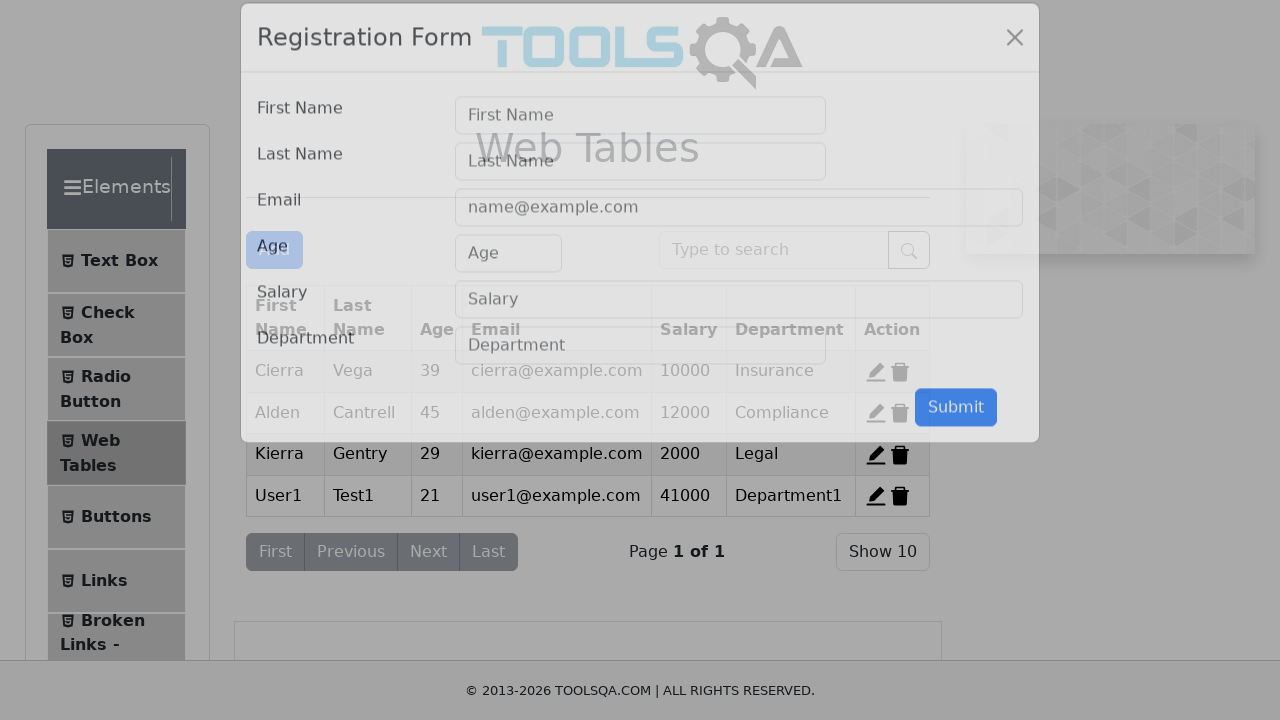

Filled firstName field with 'User2' on #firstName
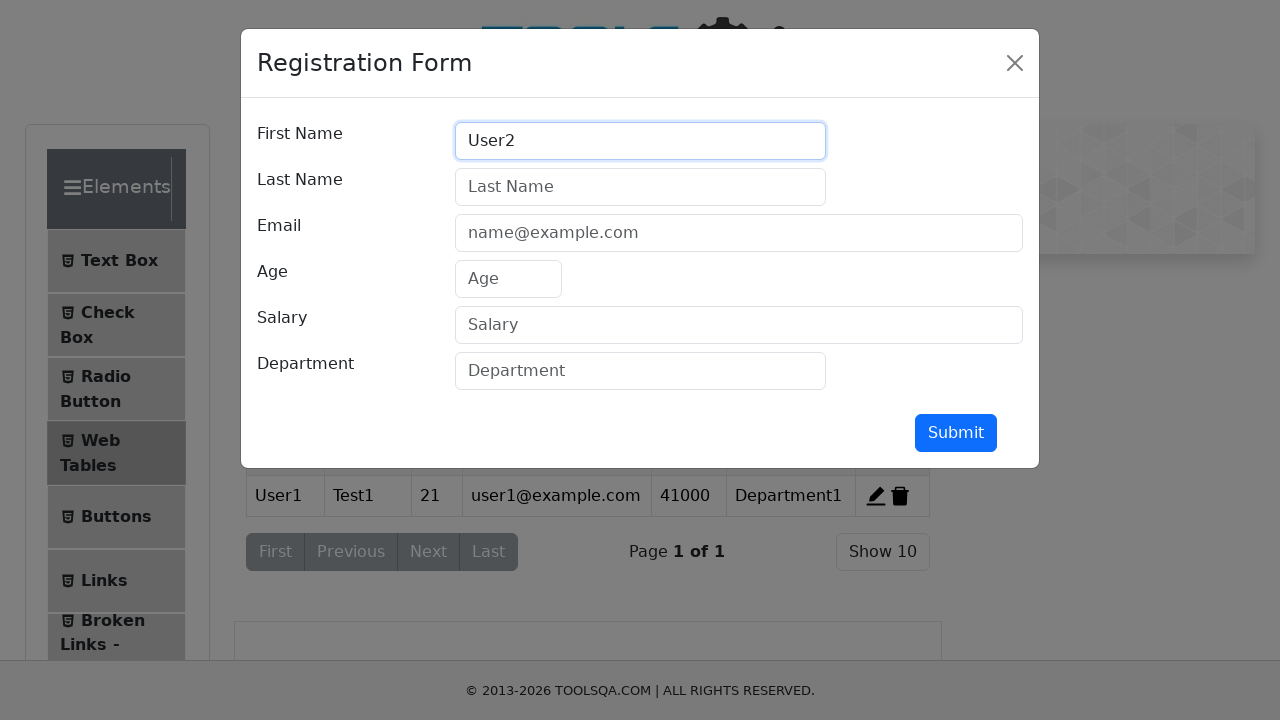

Filled lastName field with 'Test2' on #lastName
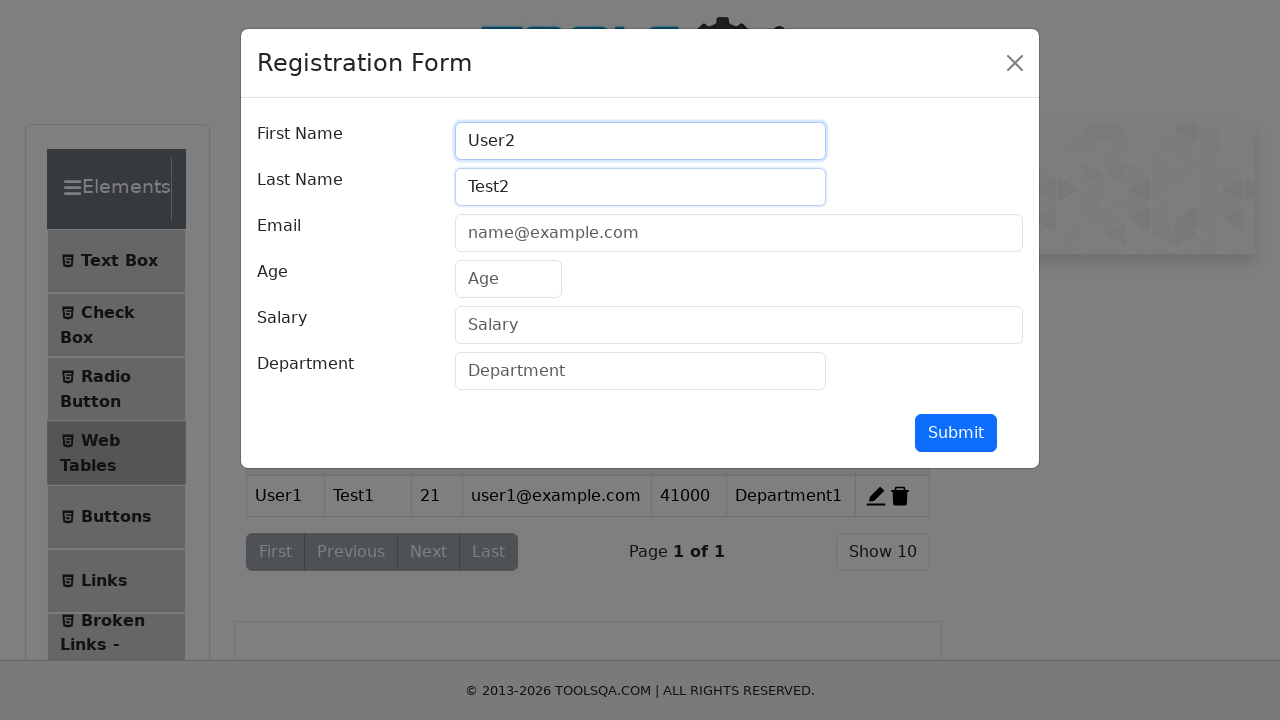

Filled userEmail field with 'user2@example.com' on #userEmail
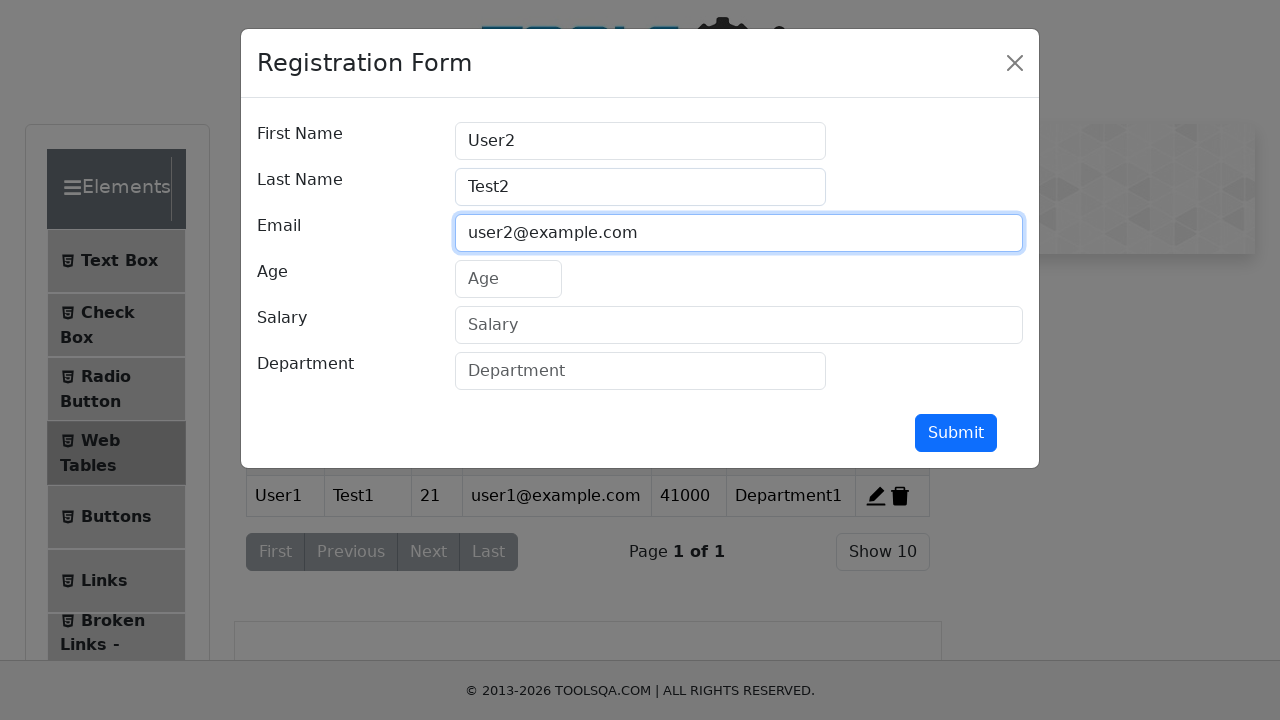

Filled age field with '22' on #age
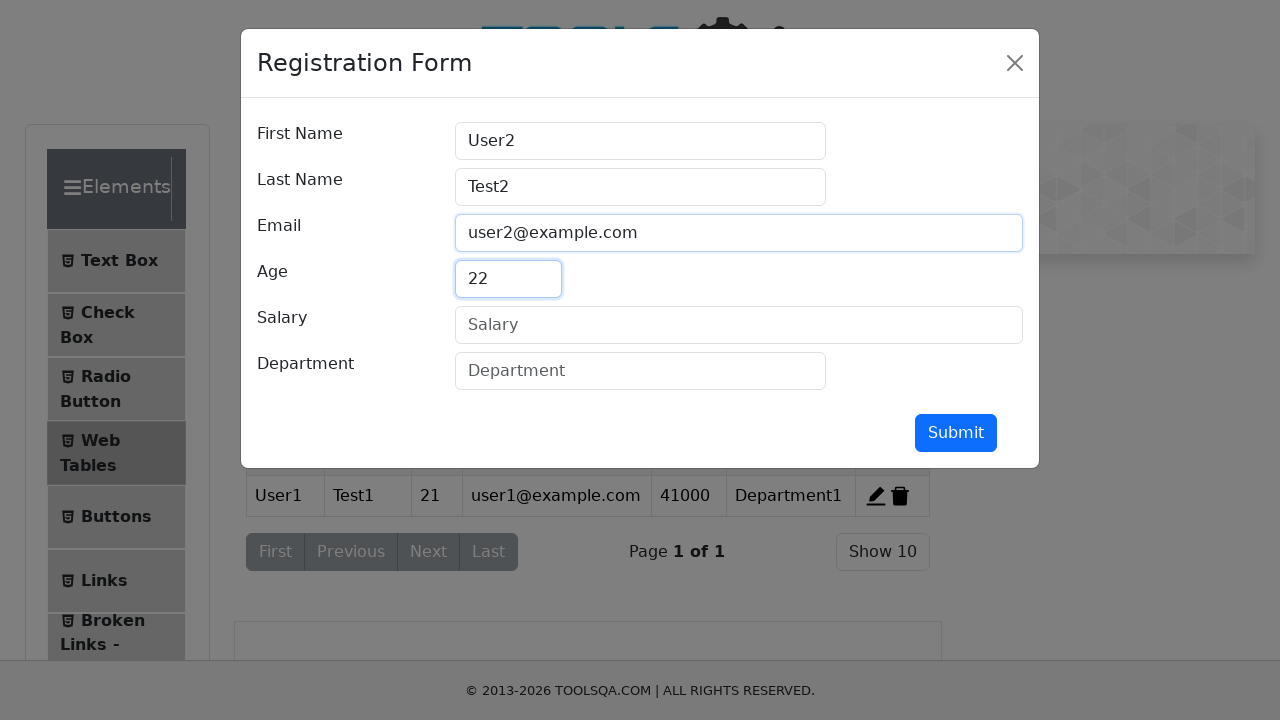

Filled salary field with '42000' on #salary
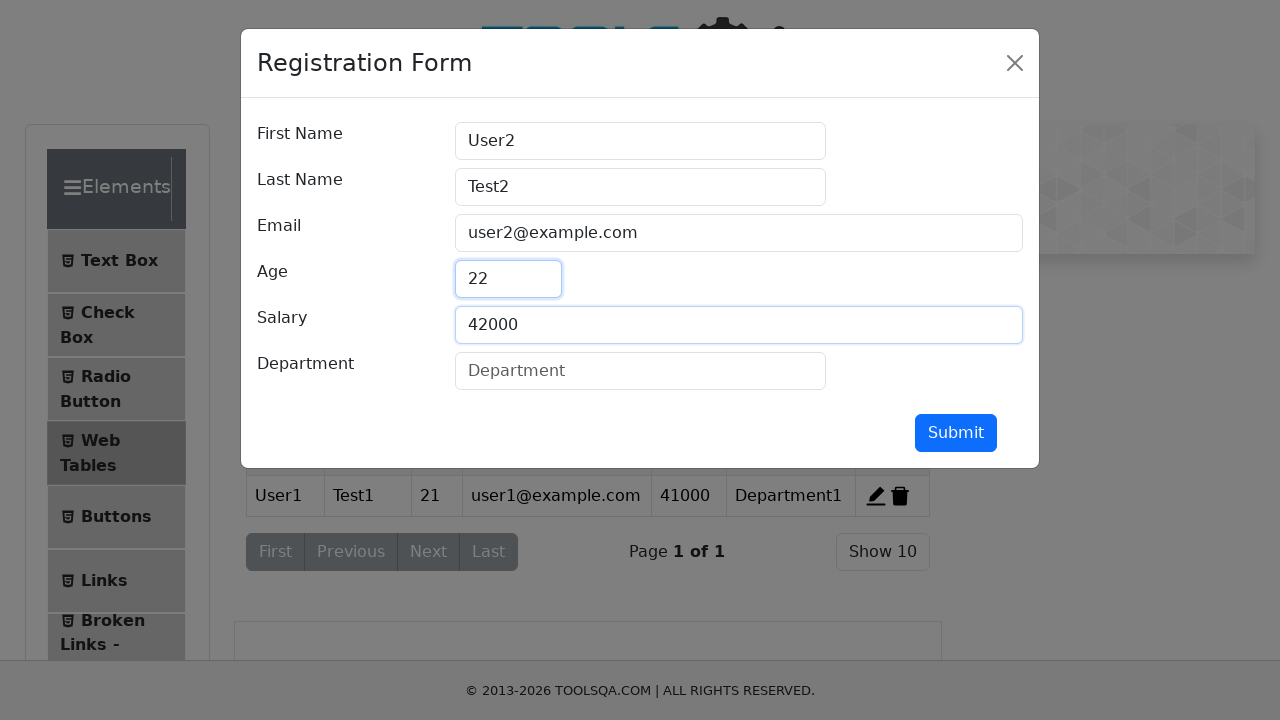

Filled department field with 'Department2' on #department
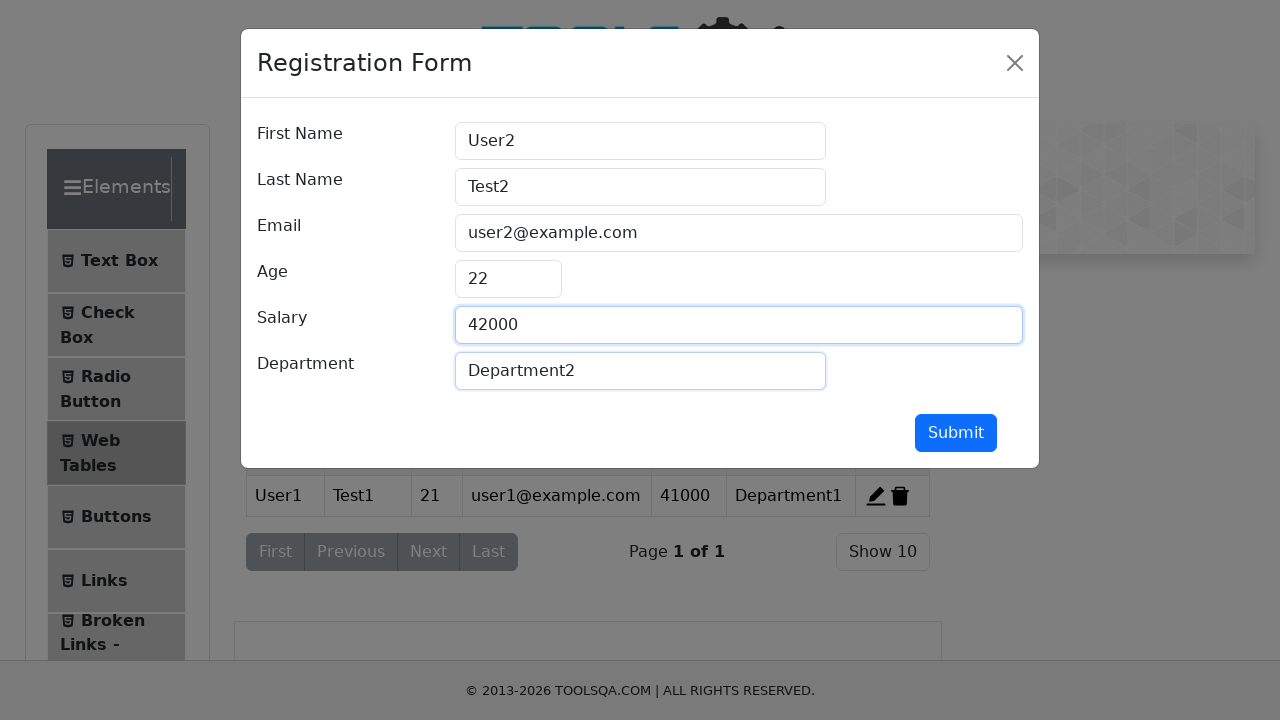

Submitted form for record 2 at (956, 433) on #submit
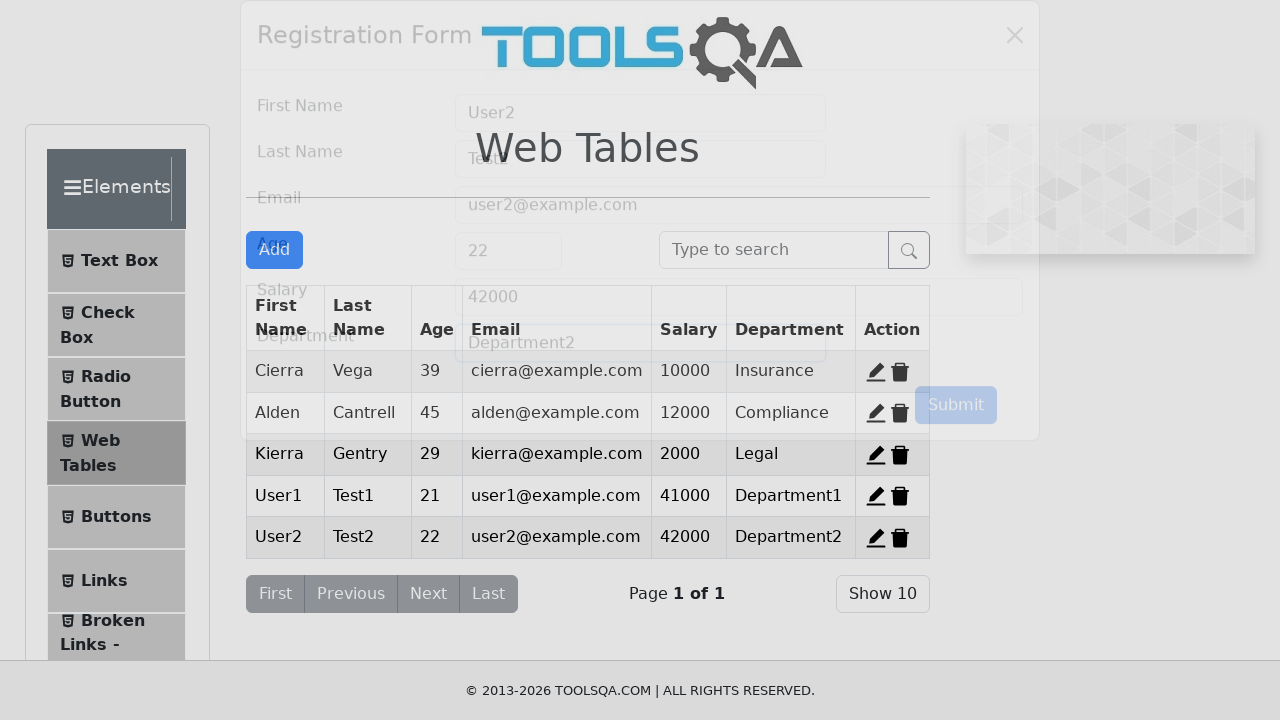

No iframe ad found, continuing
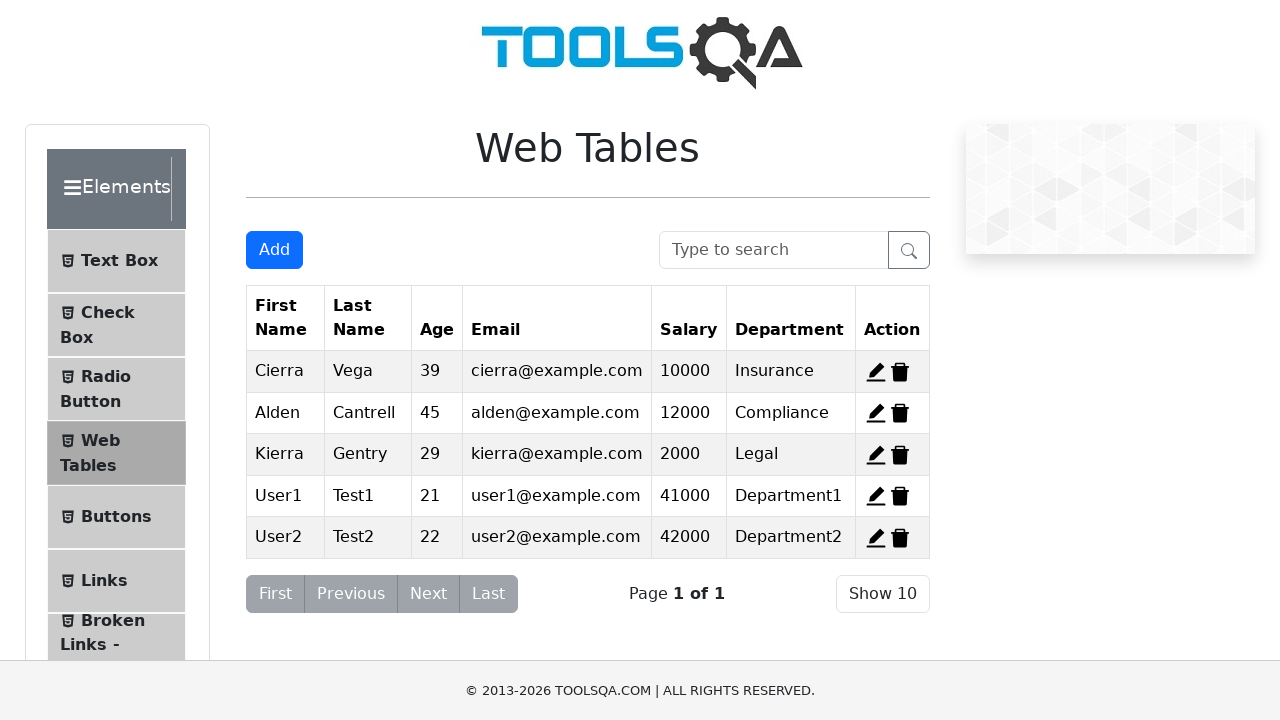

Located all delete buttons
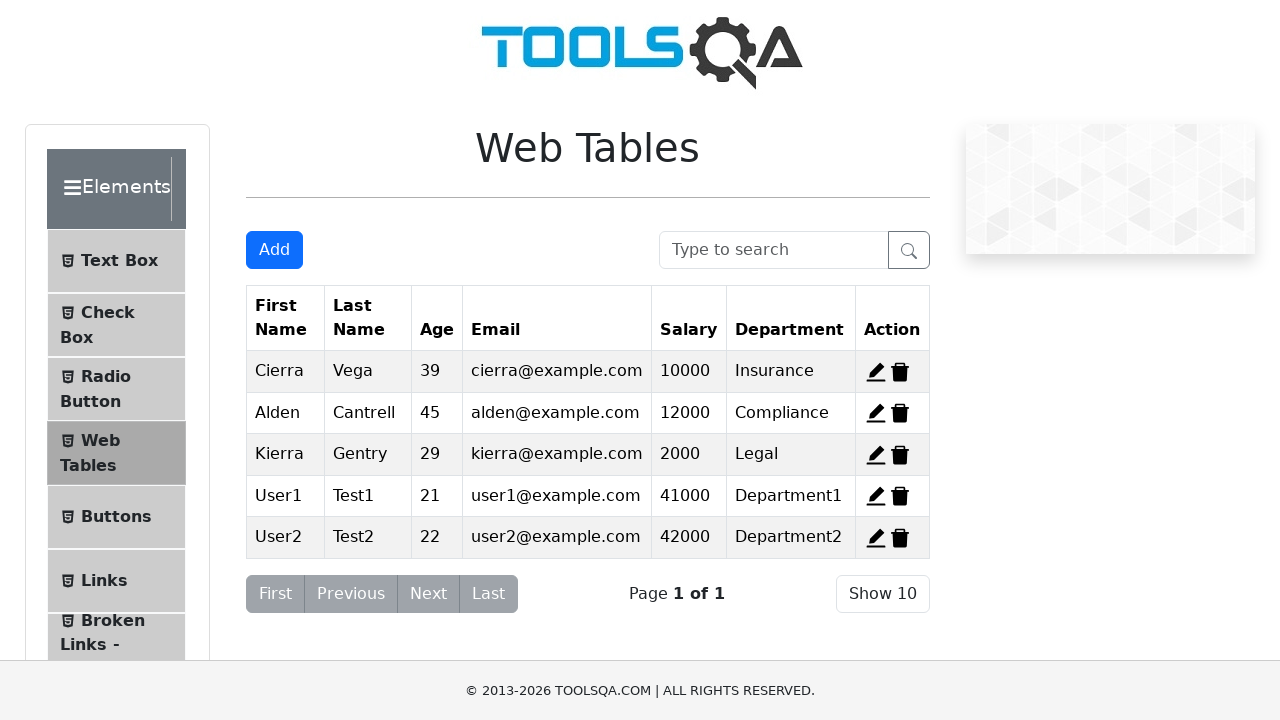

Found 5 delete buttons to process
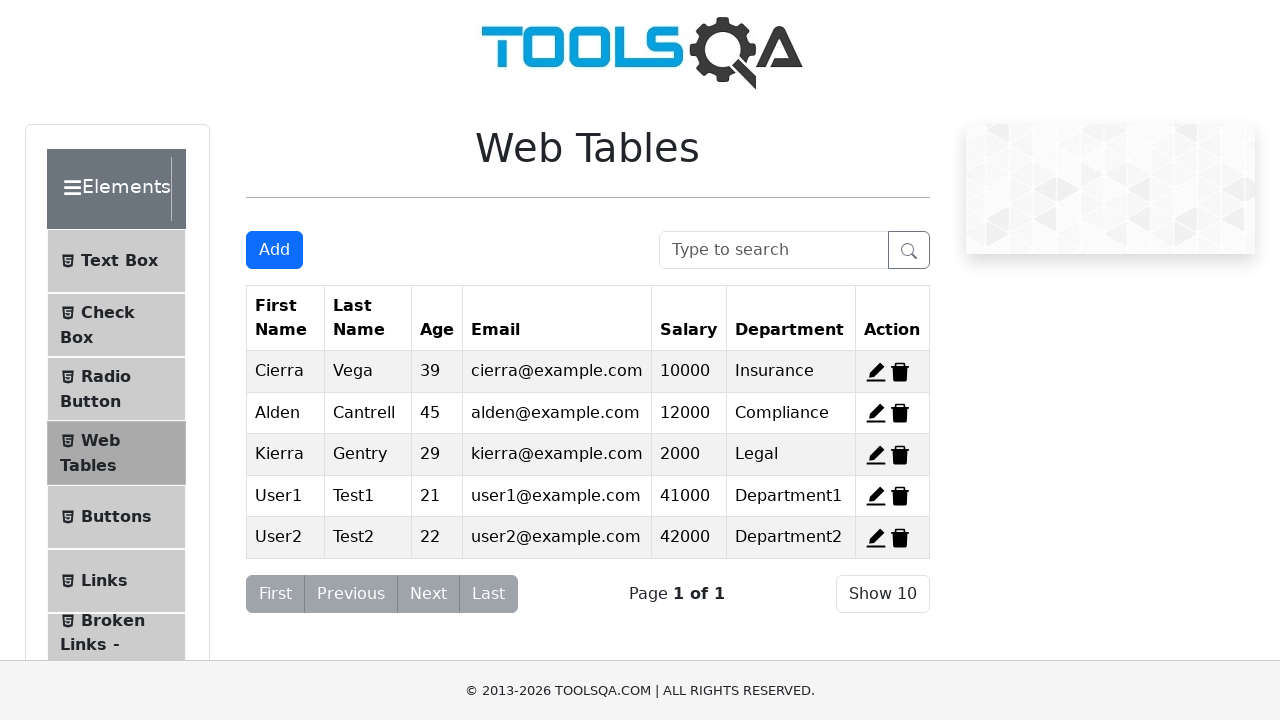

Located delete button 1
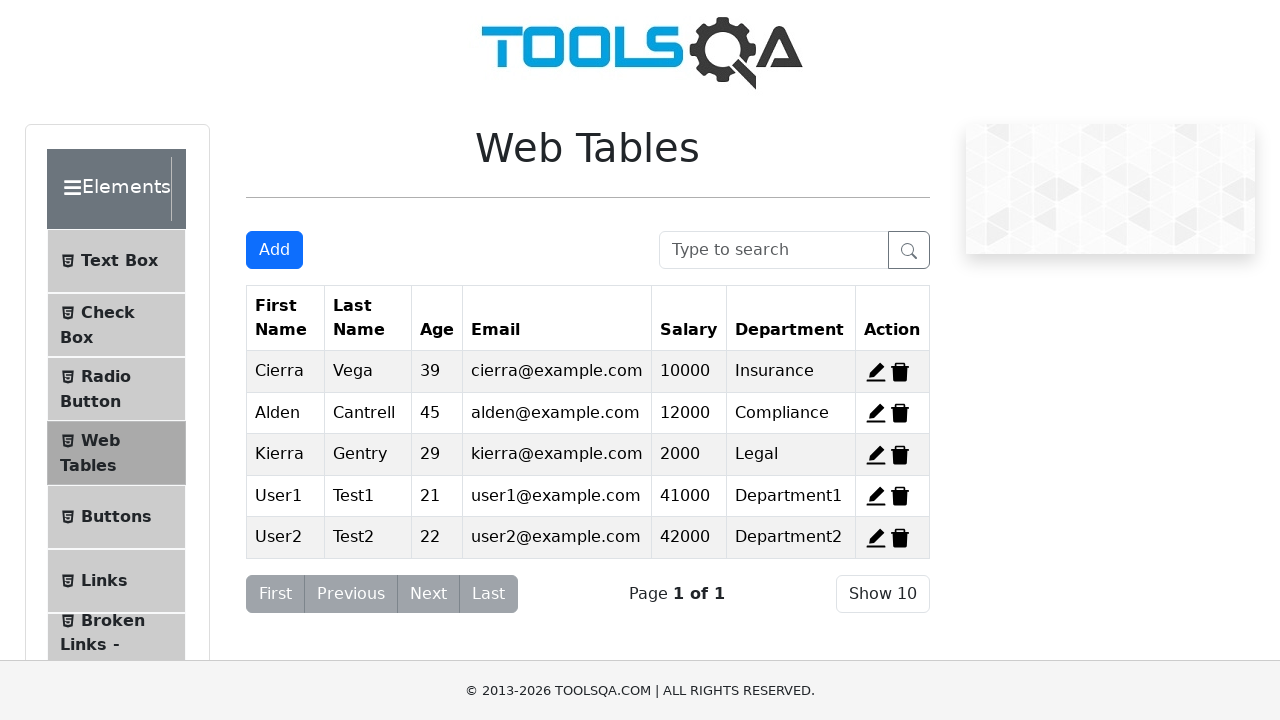

Scrolled delete button 1 into view
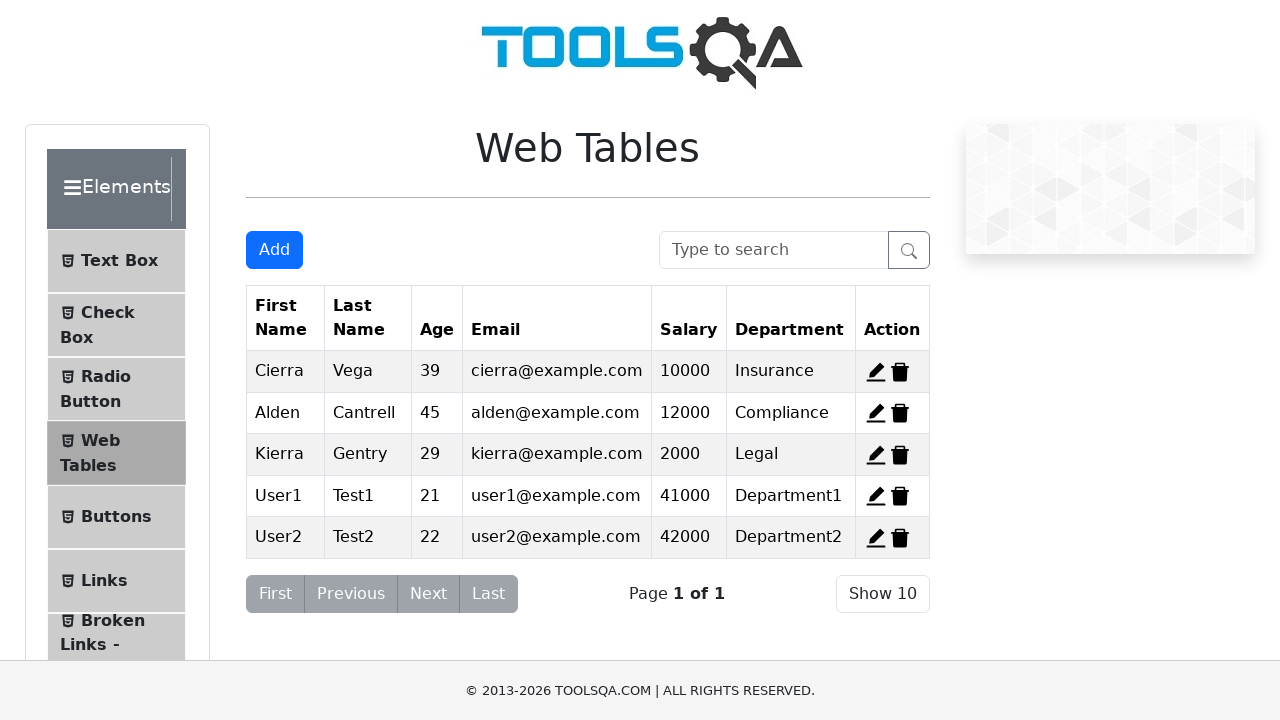

Clicked delete button 1 at (900, 372) on xpath=//span[@title='Delete'] >> nth=0
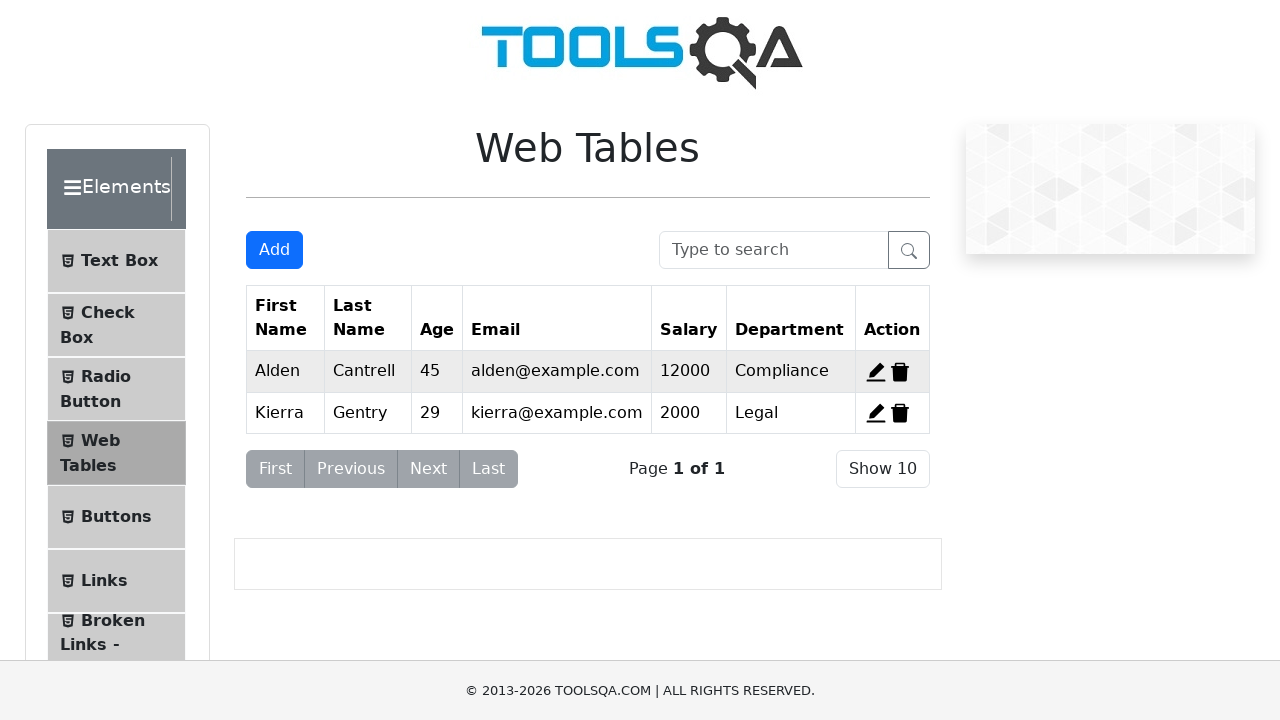

Registered dialog handler for deletion 1
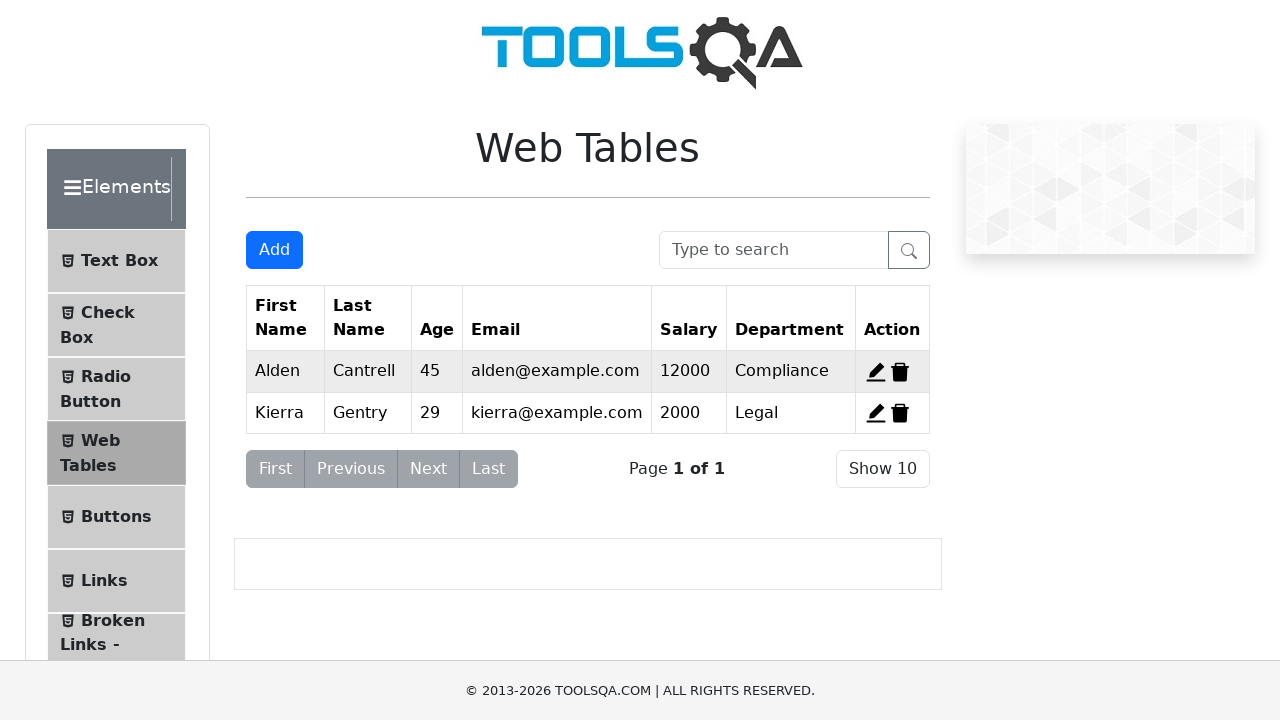

Located delete button 2
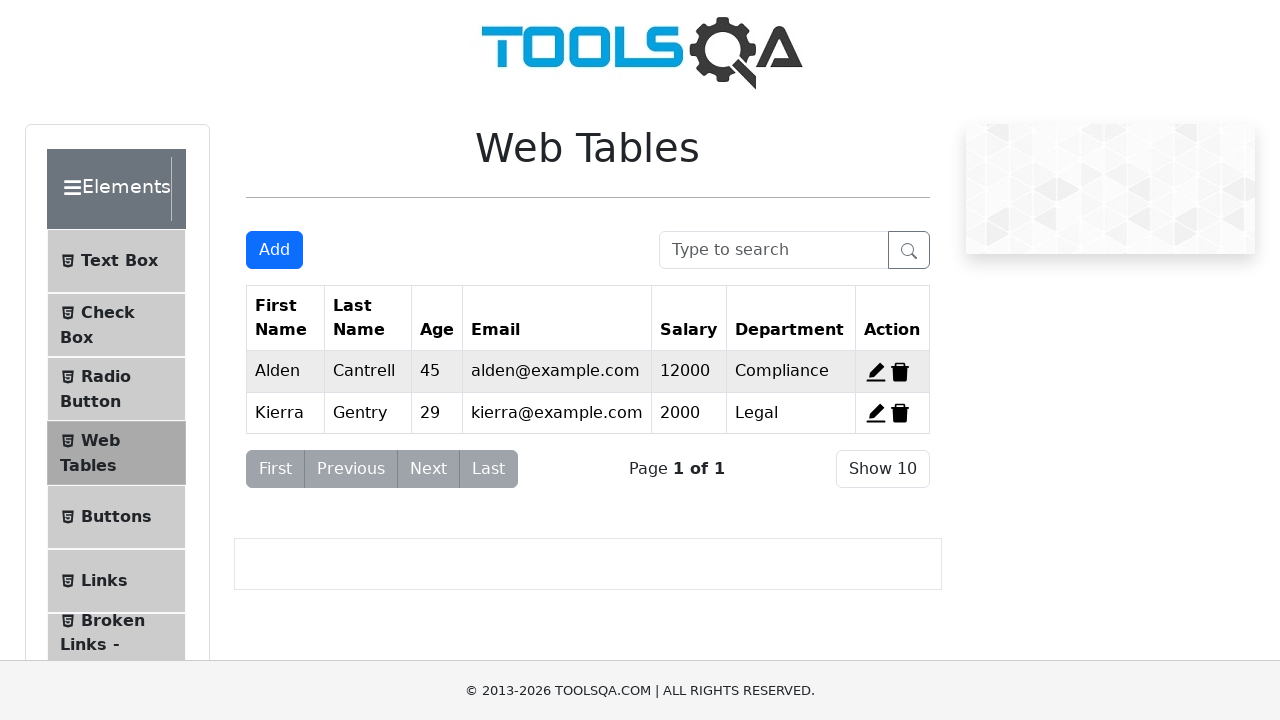

Scrolled delete button 2 into view
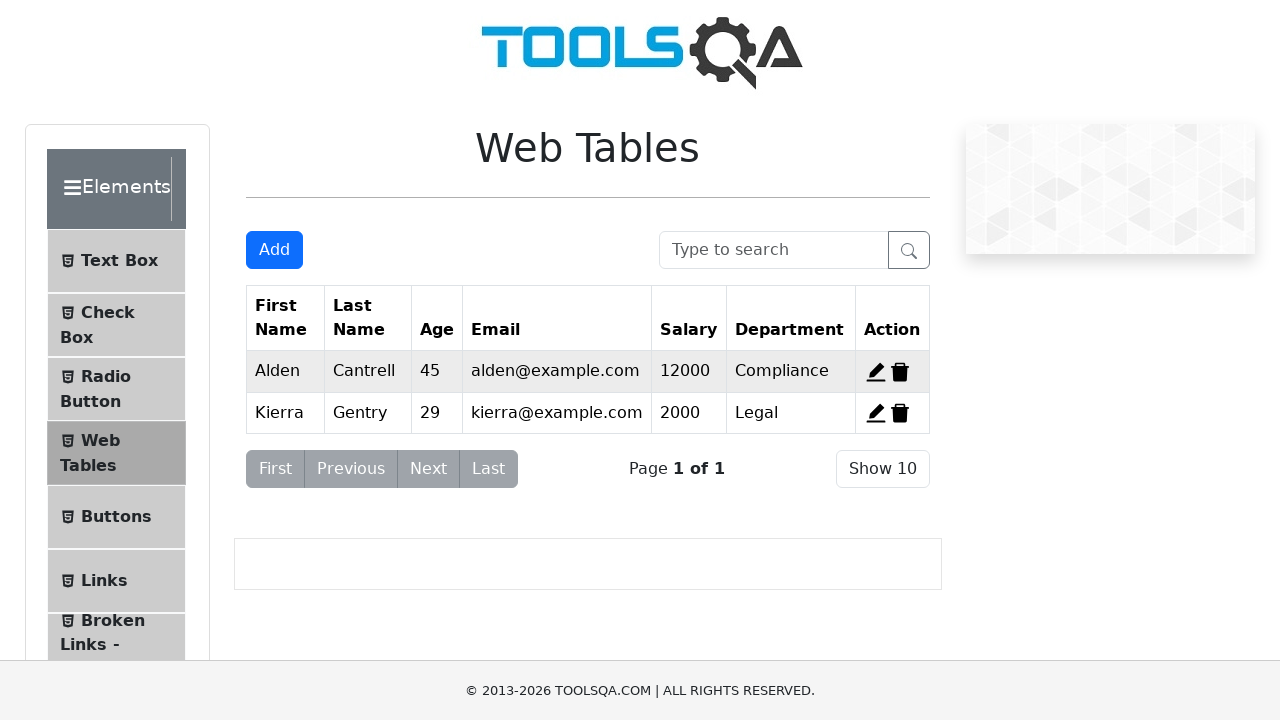

Clicked delete button 2 at (900, 372) on xpath=//span[@title='Delete'] >> nth=0
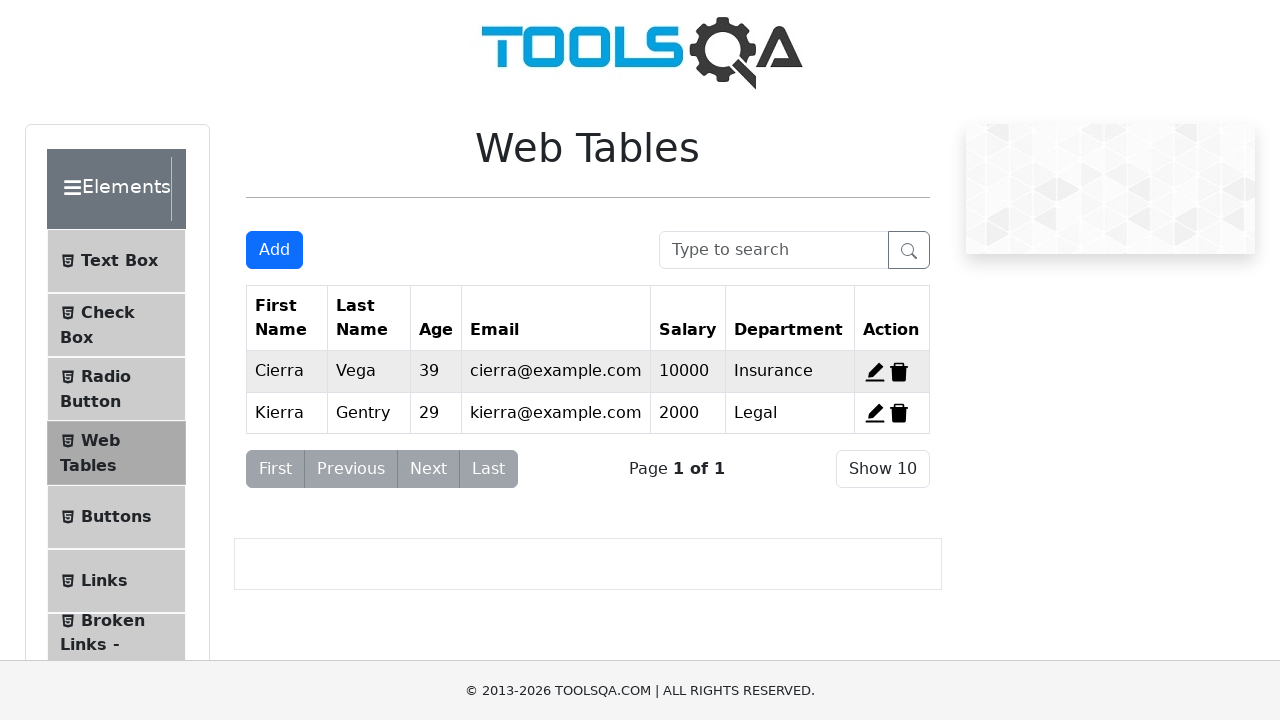

Registered dialog handler for deletion 2
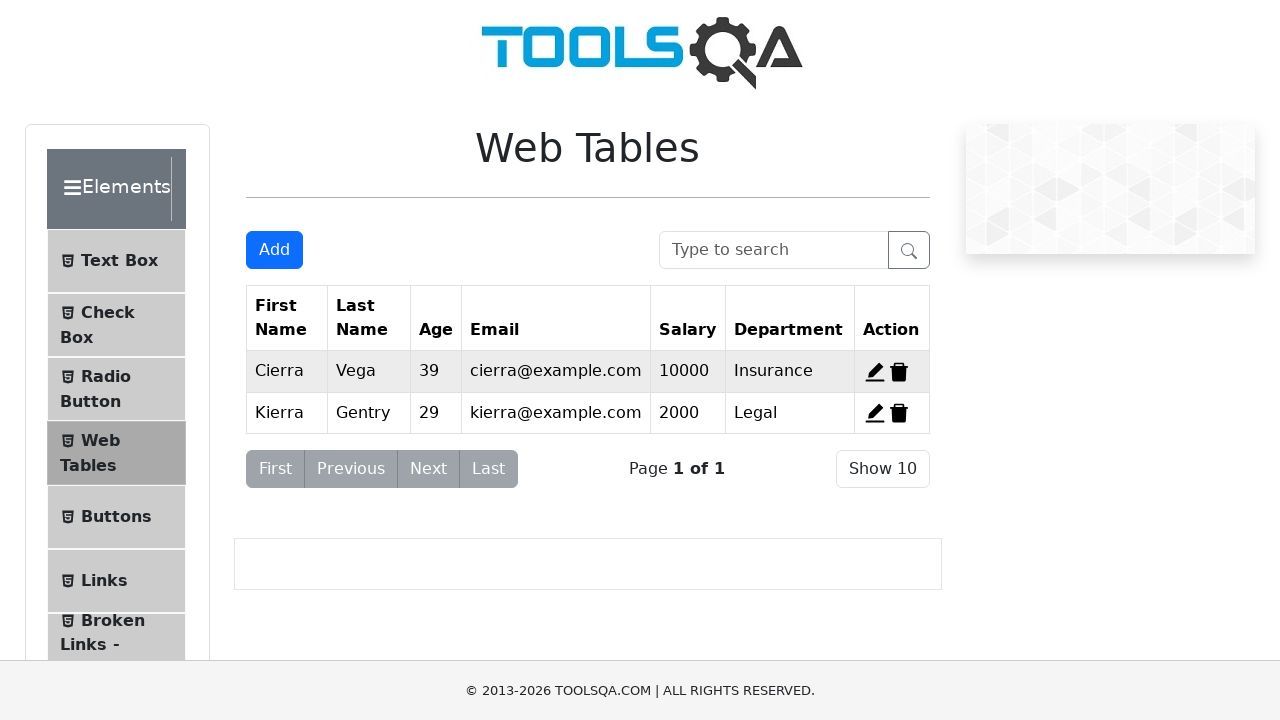

Located delete button 3
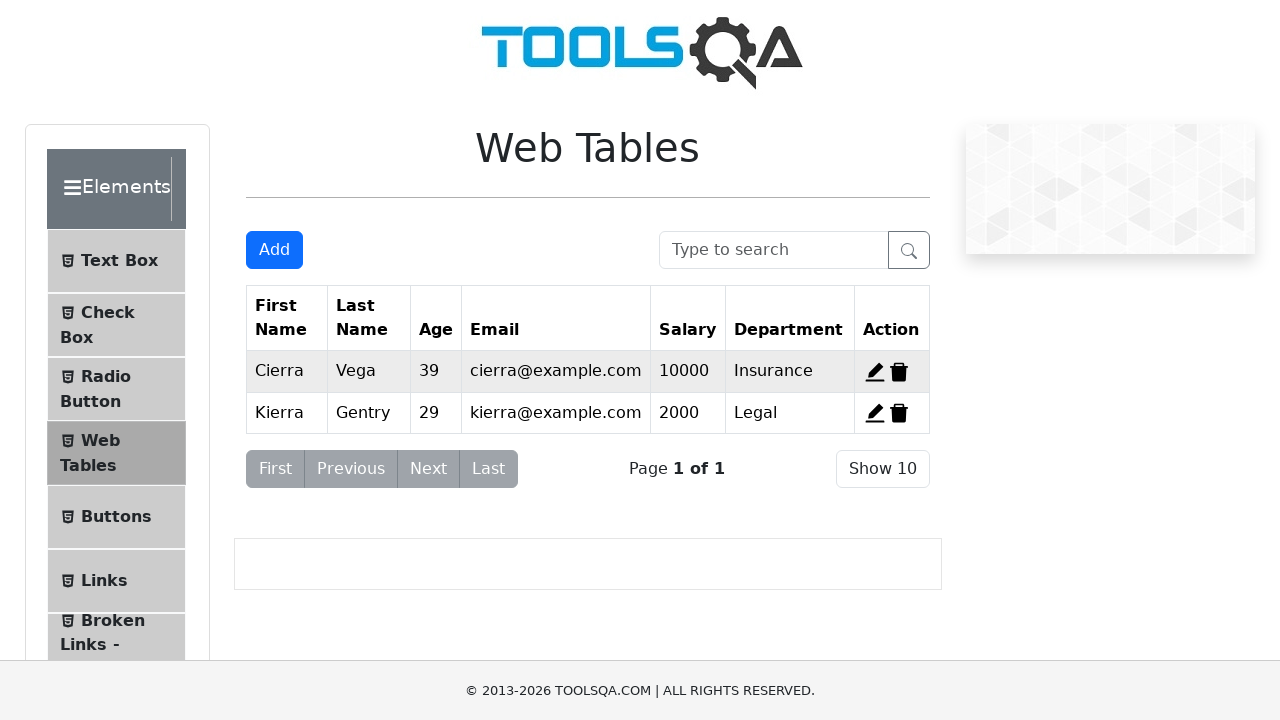

Scrolled delete button 3 into view
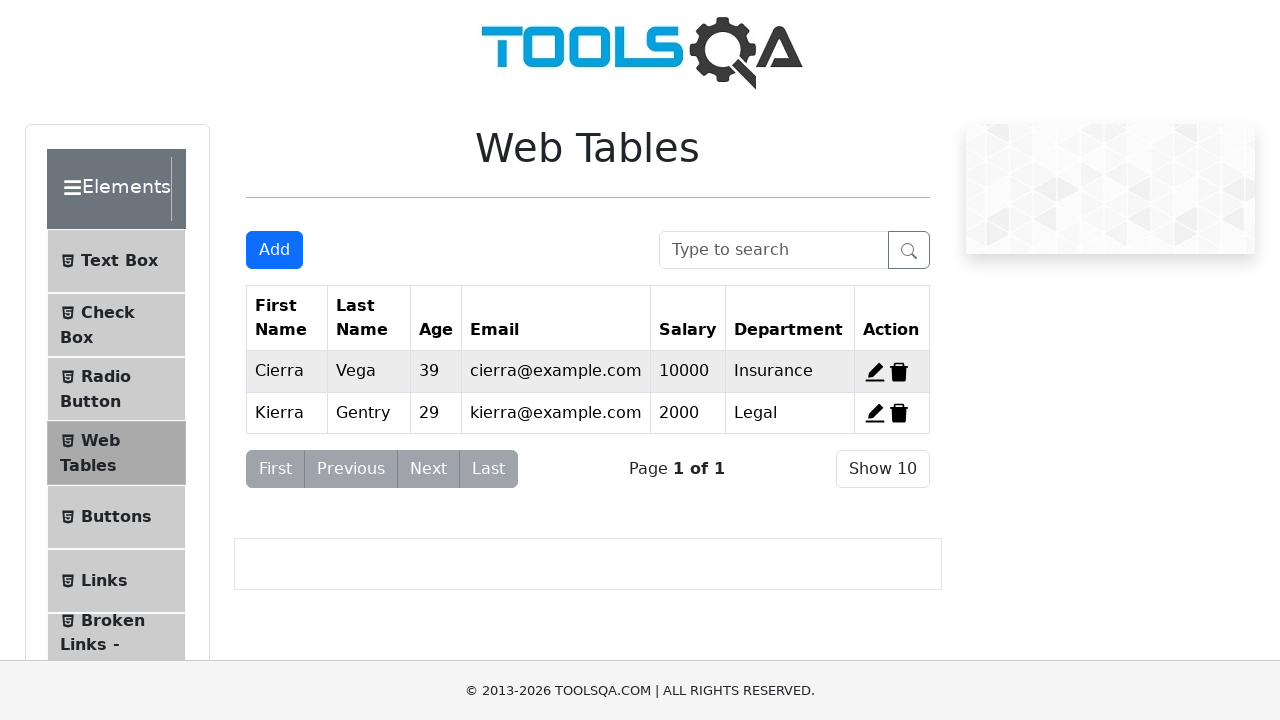

Clicked delete button 3 at (899, 372) on xpath=//span[@title='Delete'] >> nth=0
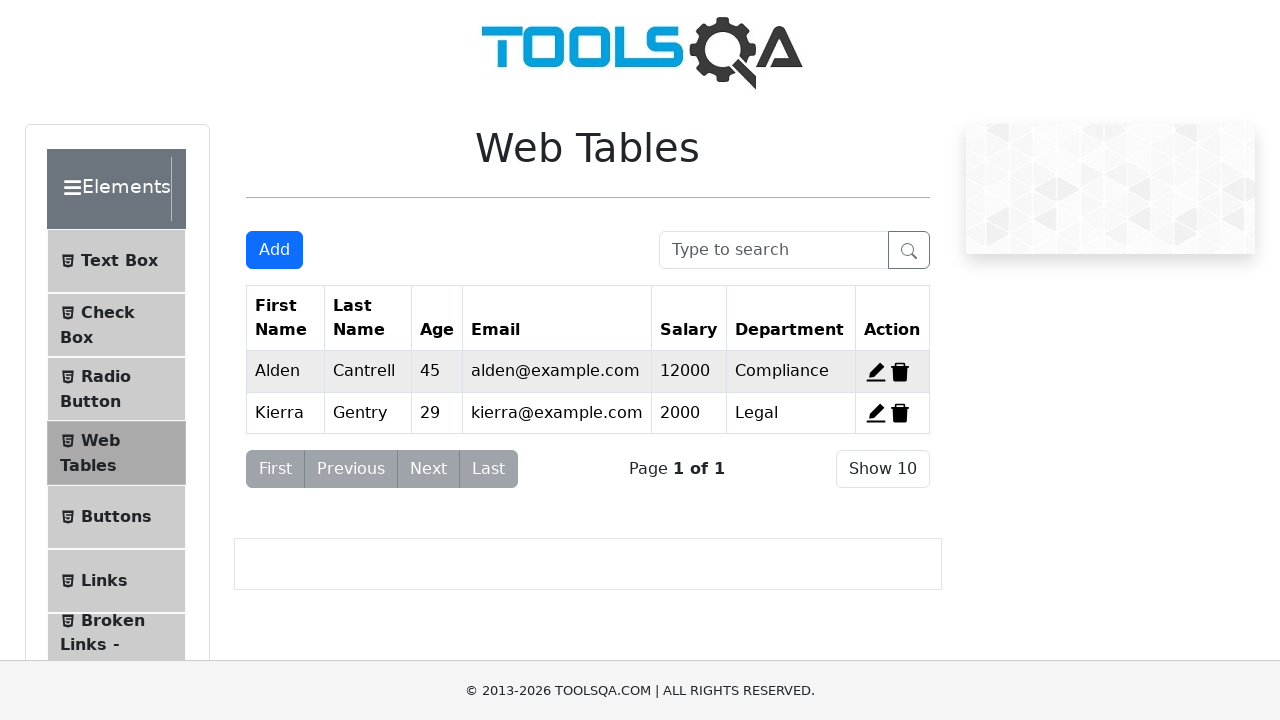

Registered dialog handler for deletion 3
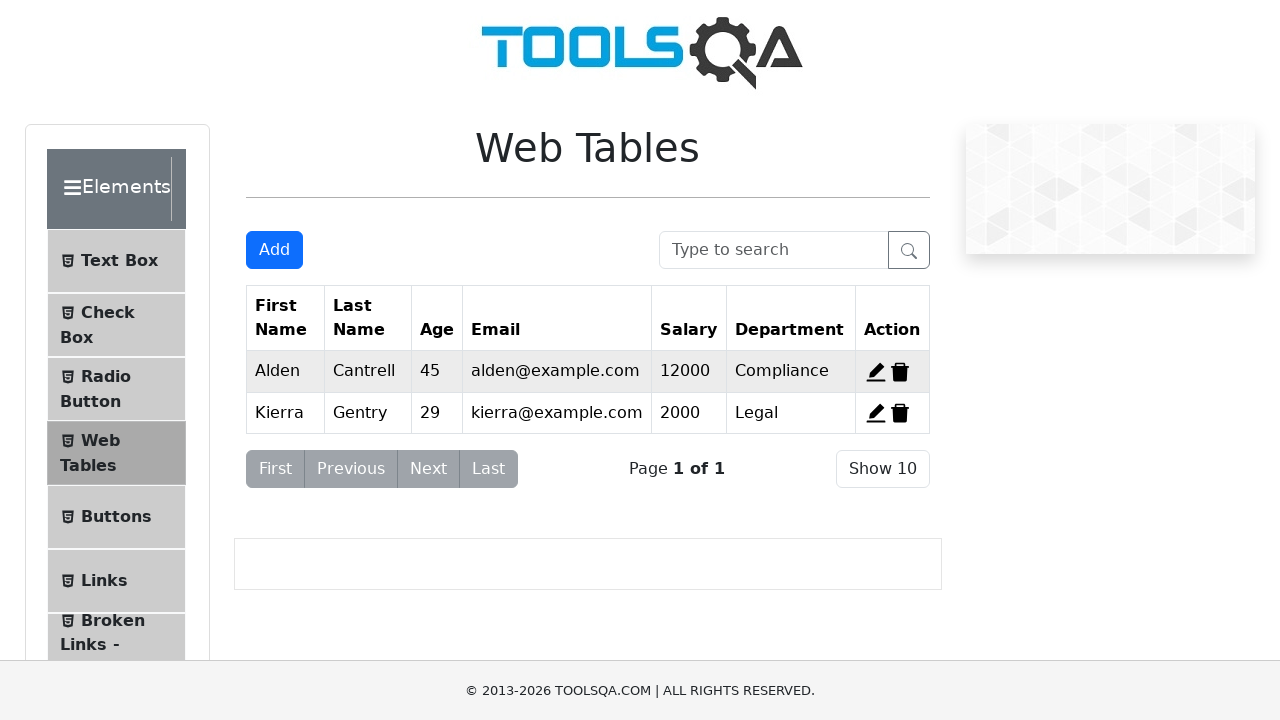

Located delete button 4
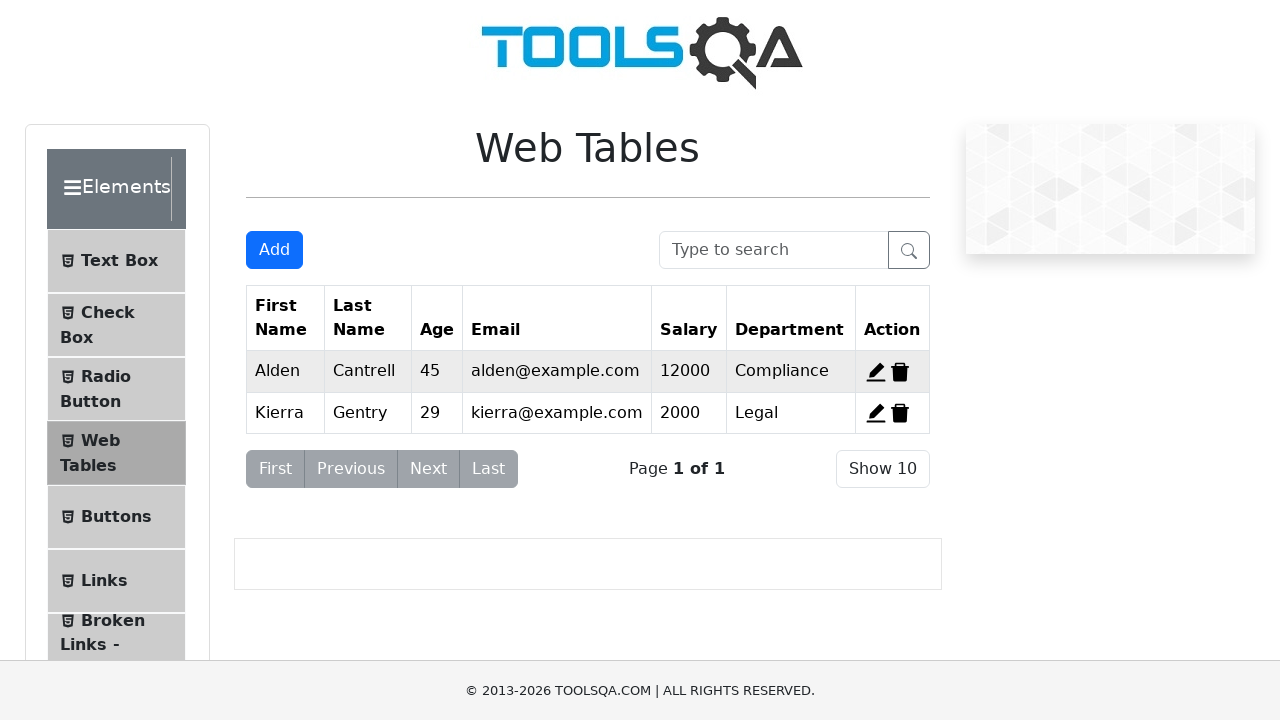

Scrolled delete button 4 into view
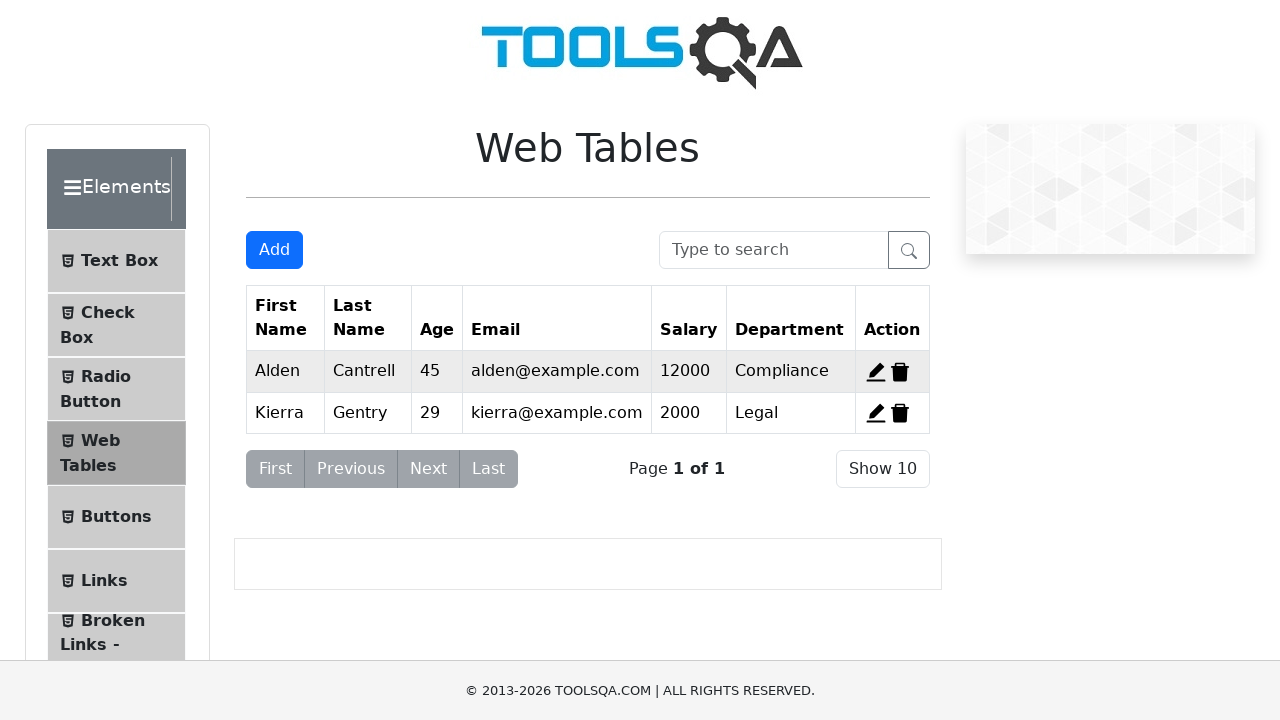

Clicked delete button 4 at (900, 372) on xpath=//span[@title='Delete'] >> nth=0
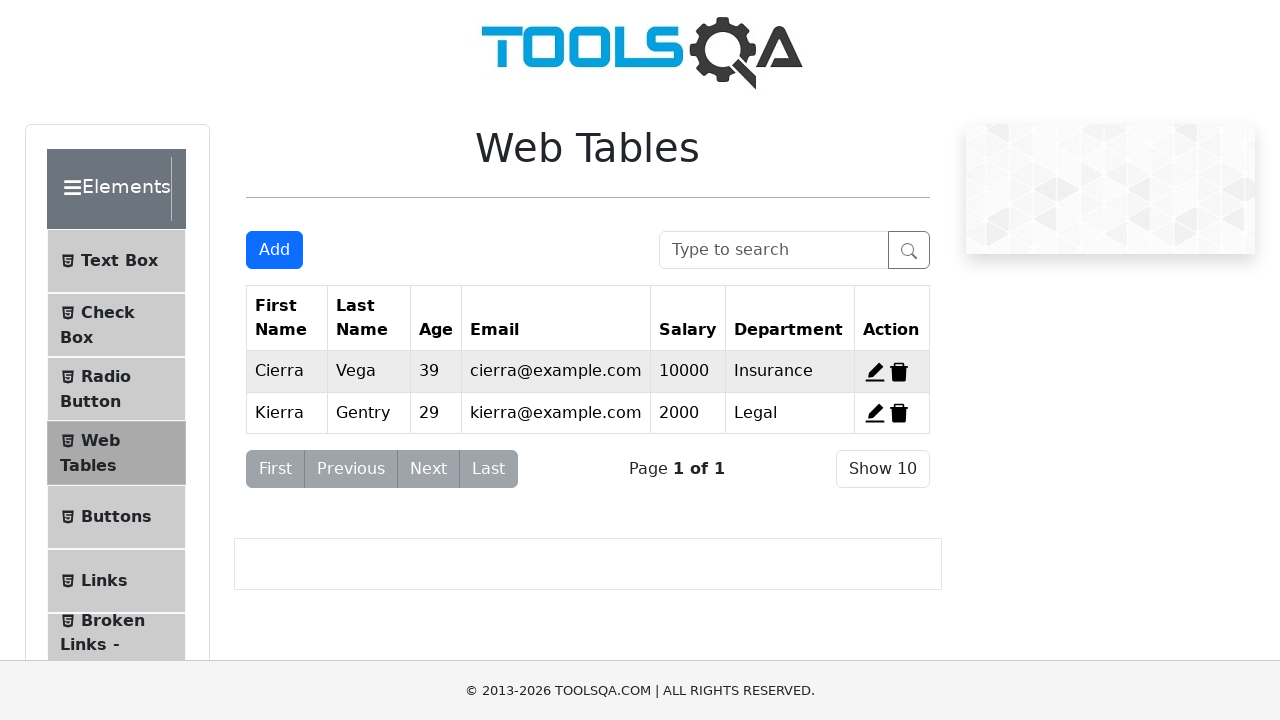

Registered dialog handler for deletion 4
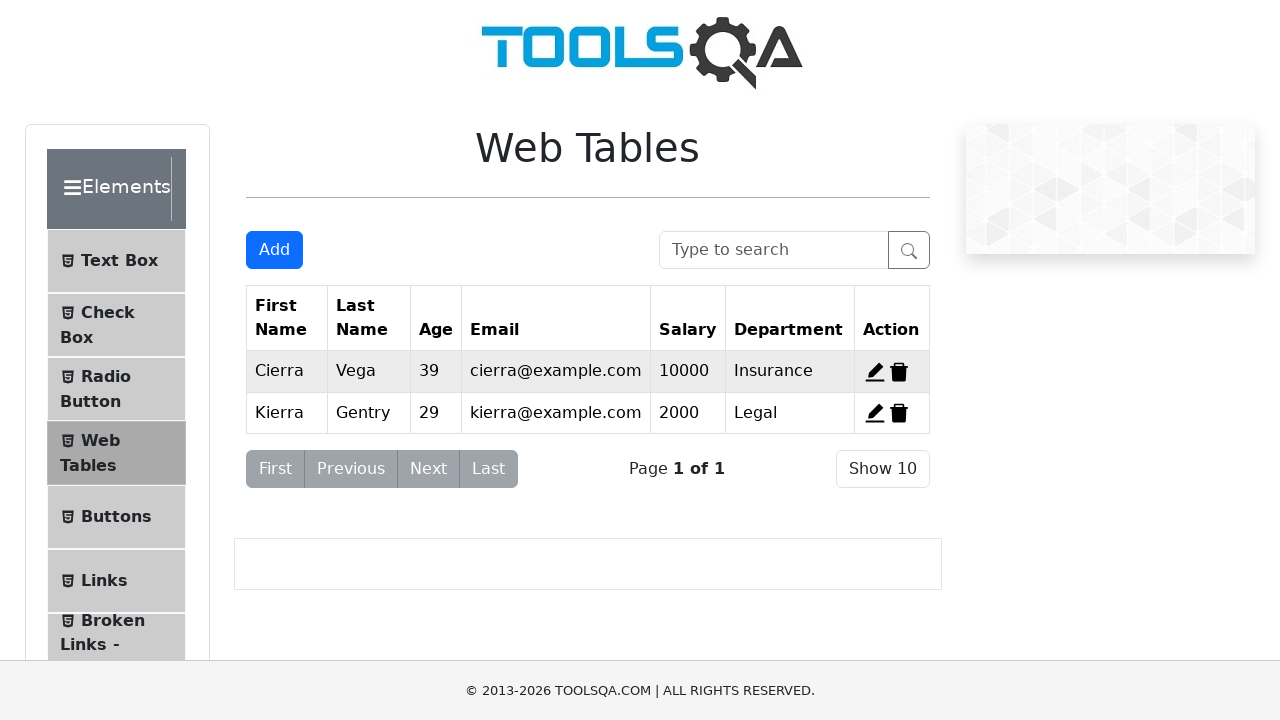

Located delete button 5
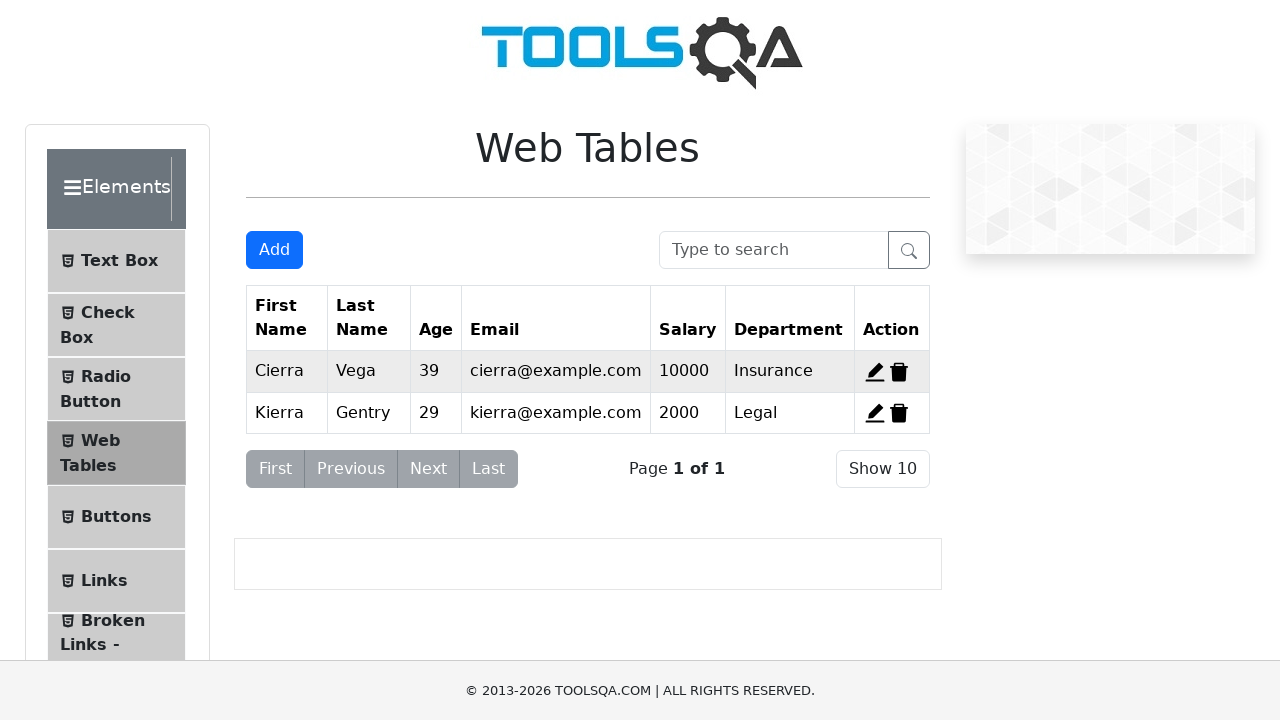

Scrolled delete button 5 into view
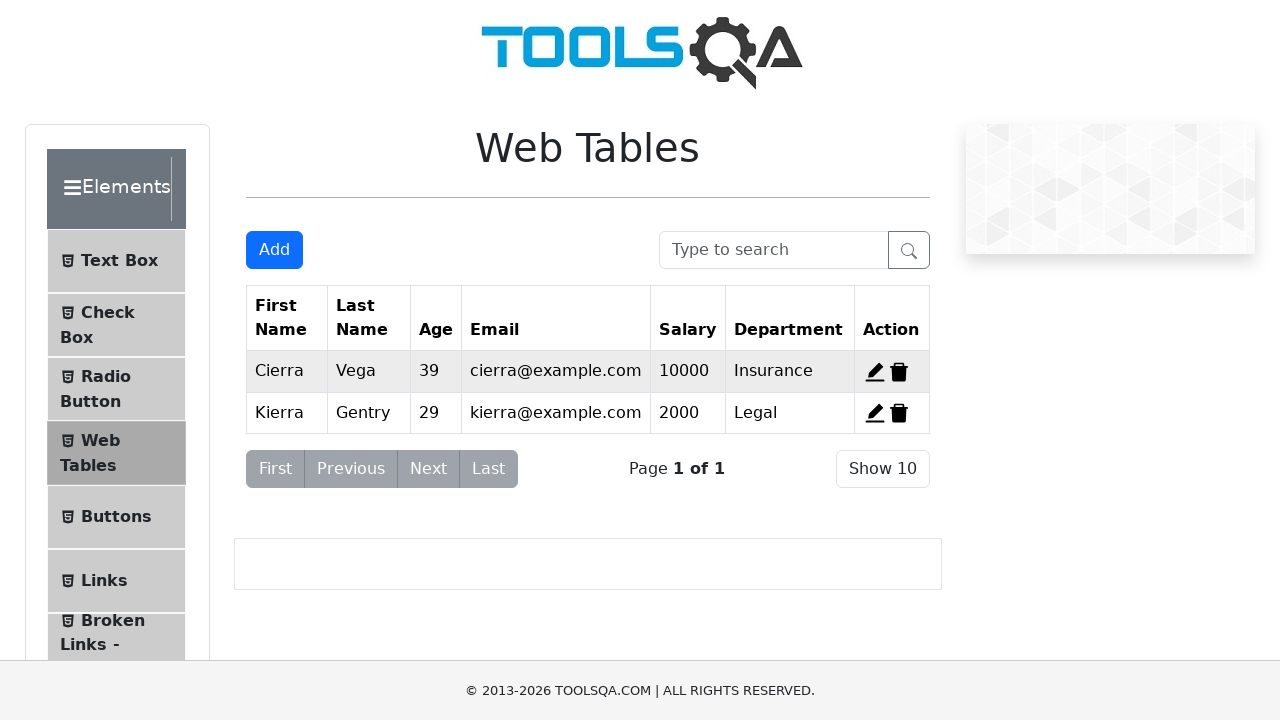

Clicked delete button 5 at (899, 372) on xpath=//span[@title='Delete'] >> nth=0
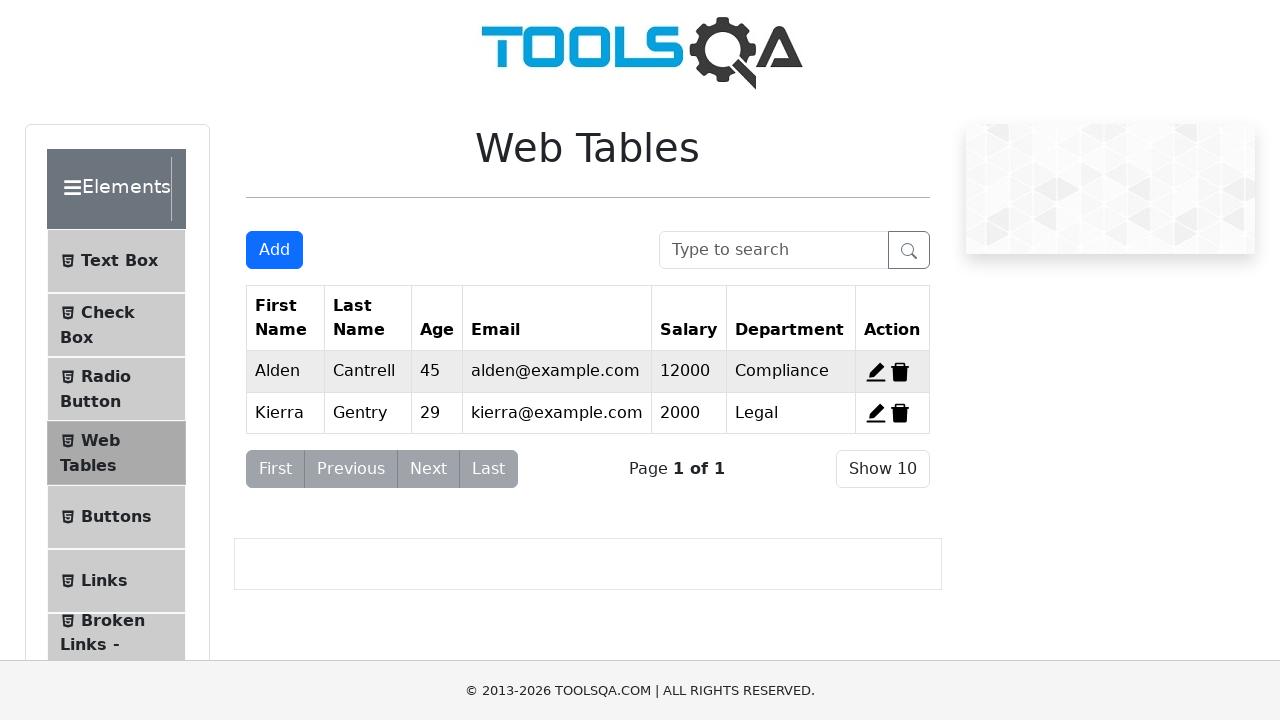

Registered dialog handler for deletion 5
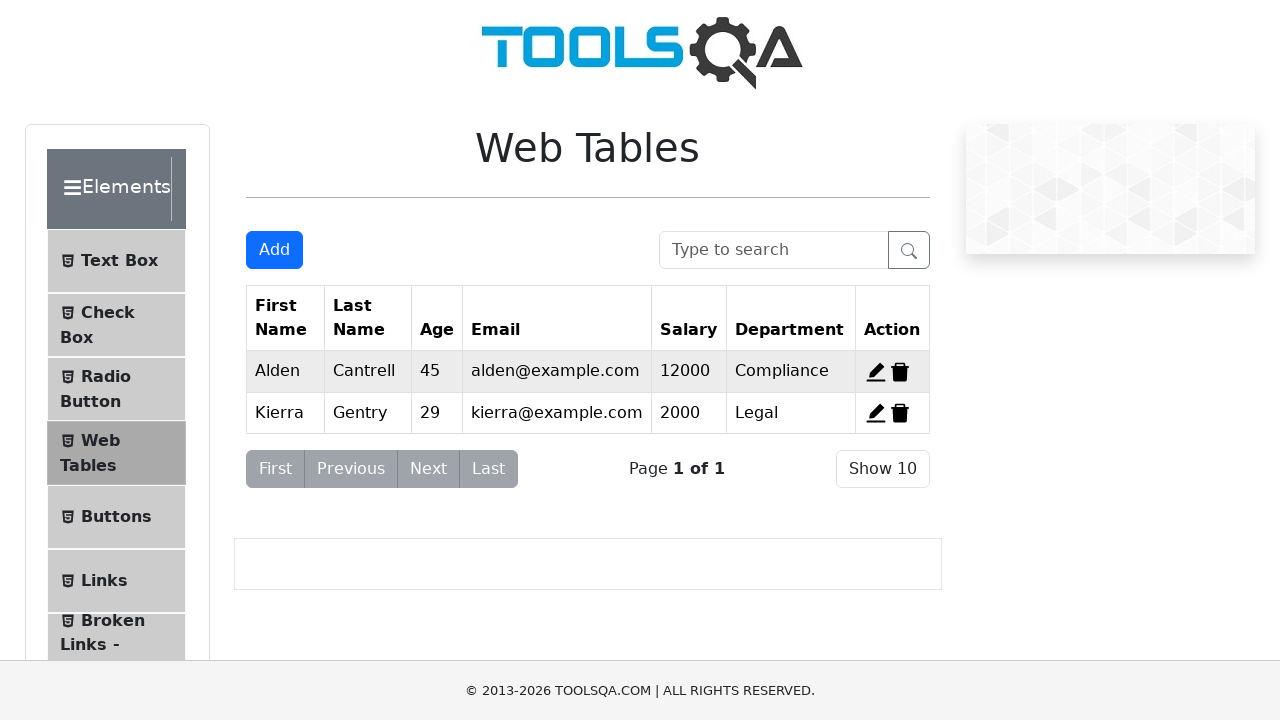

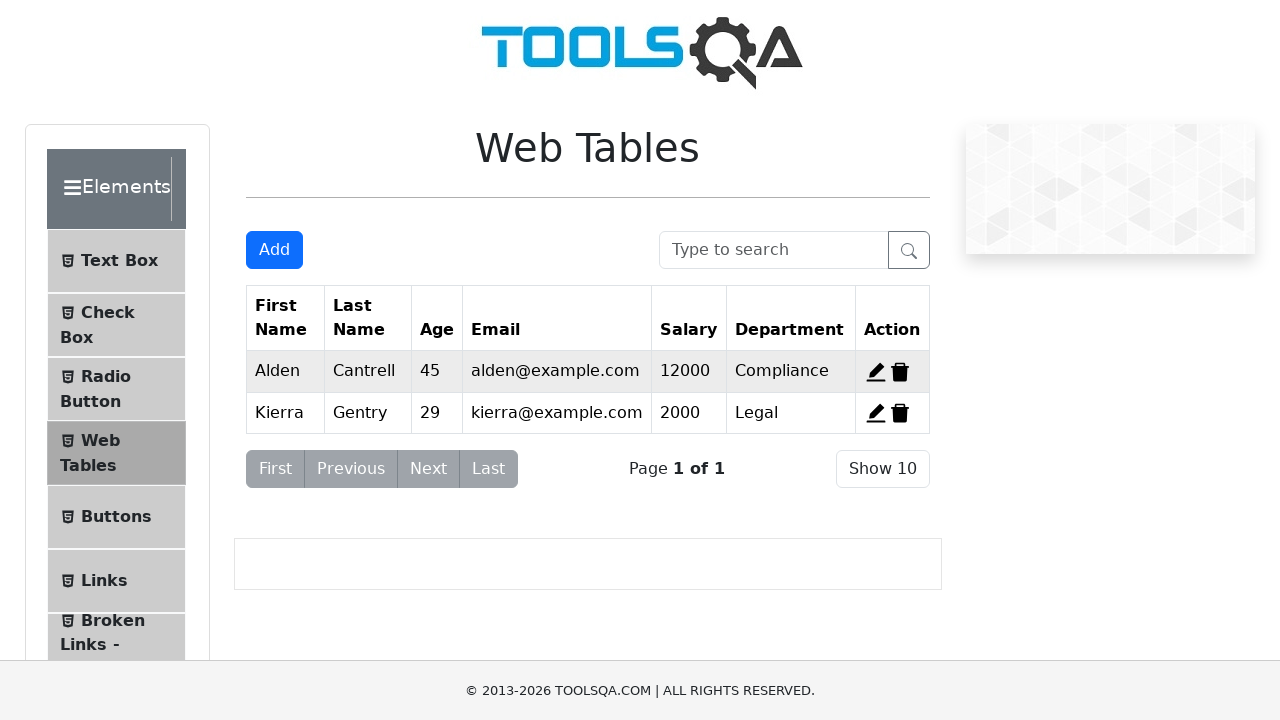